Adds 10 records to a web table using randomly generated names, ages, and country selections, then verifies the records were added by checking the table content.

Starting URL: https://claruswaysda.github.io/addRecordWebTable.html

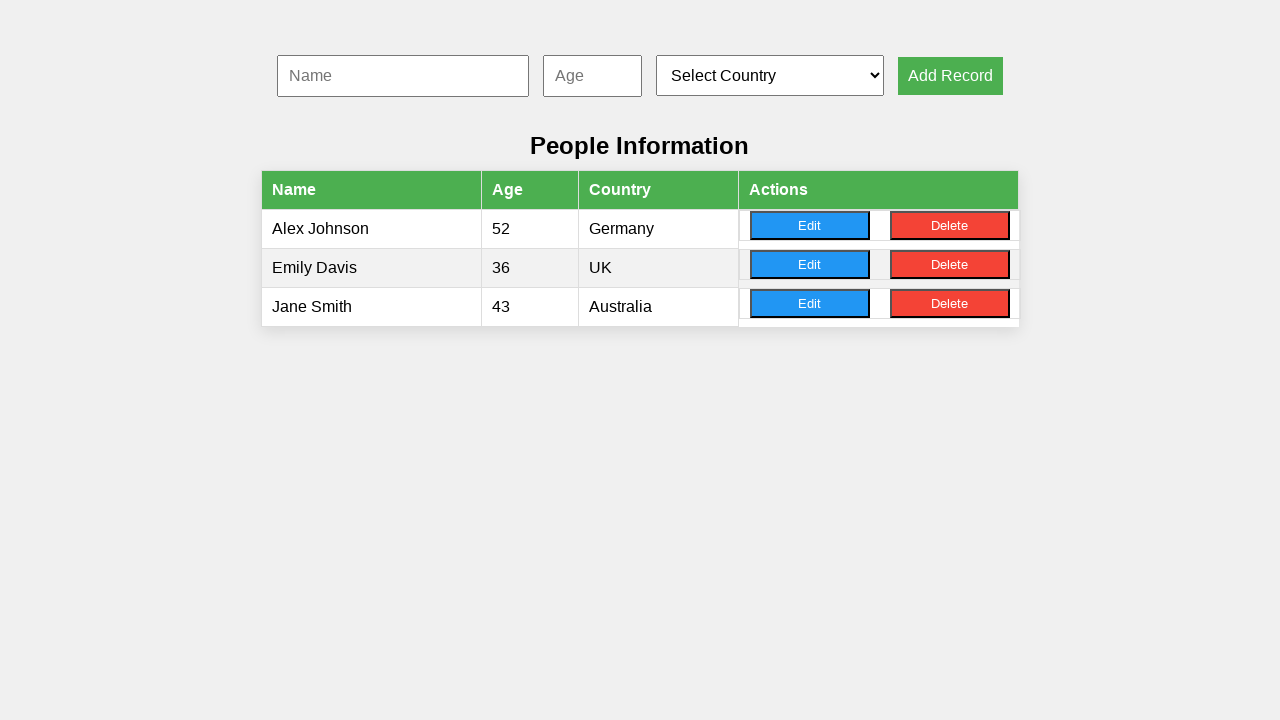

Navigated to add record web table page
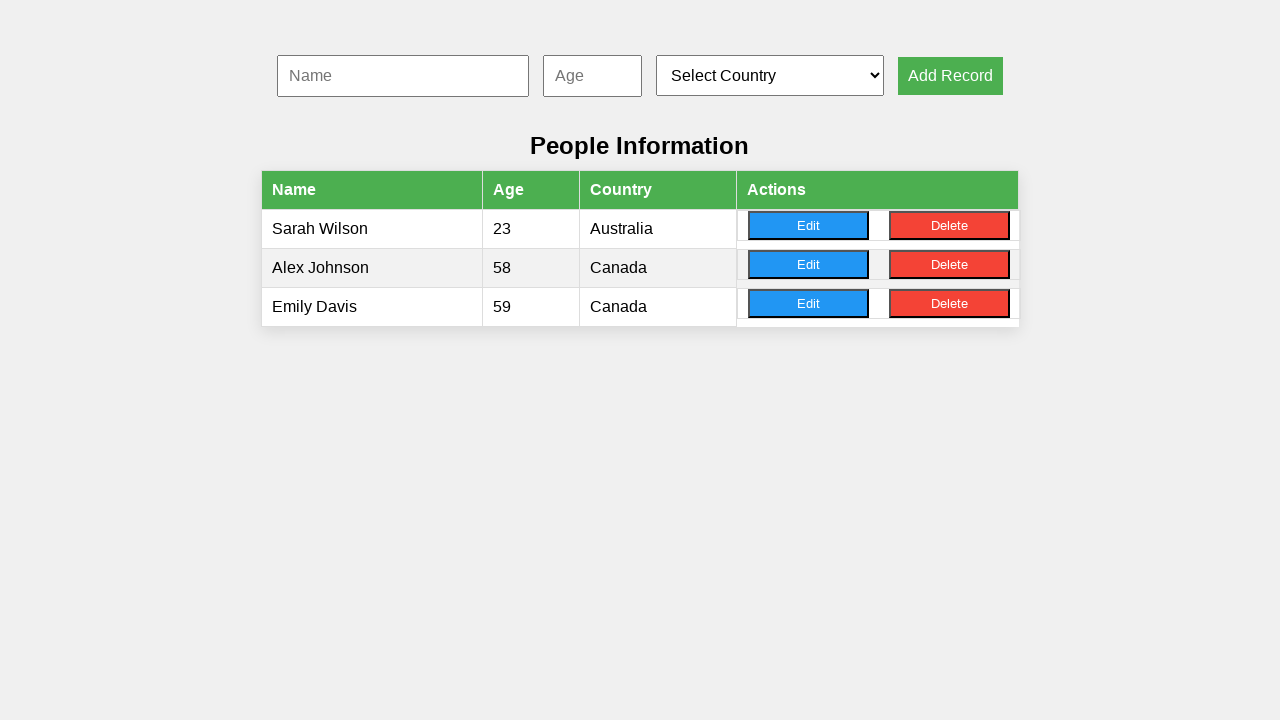

Filled name field with 'James229' for record 1 on #nameInput
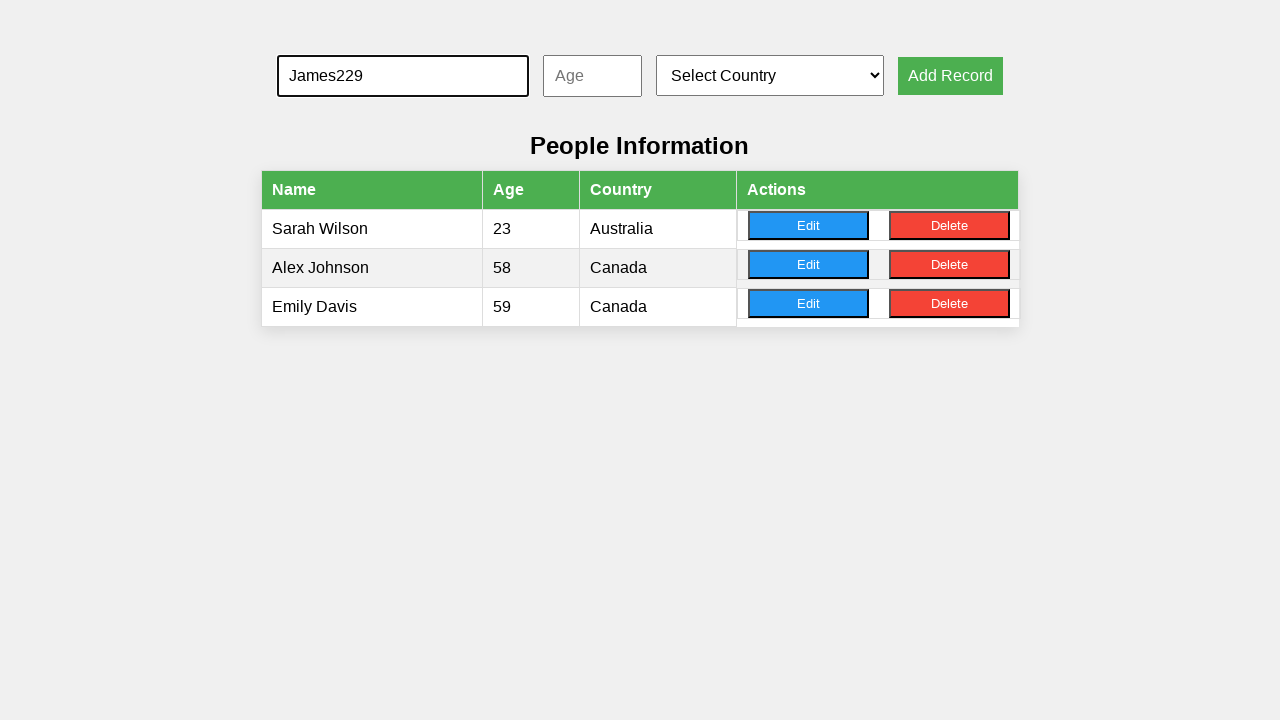

Filled age field with '41' for record 1 on #ageInput
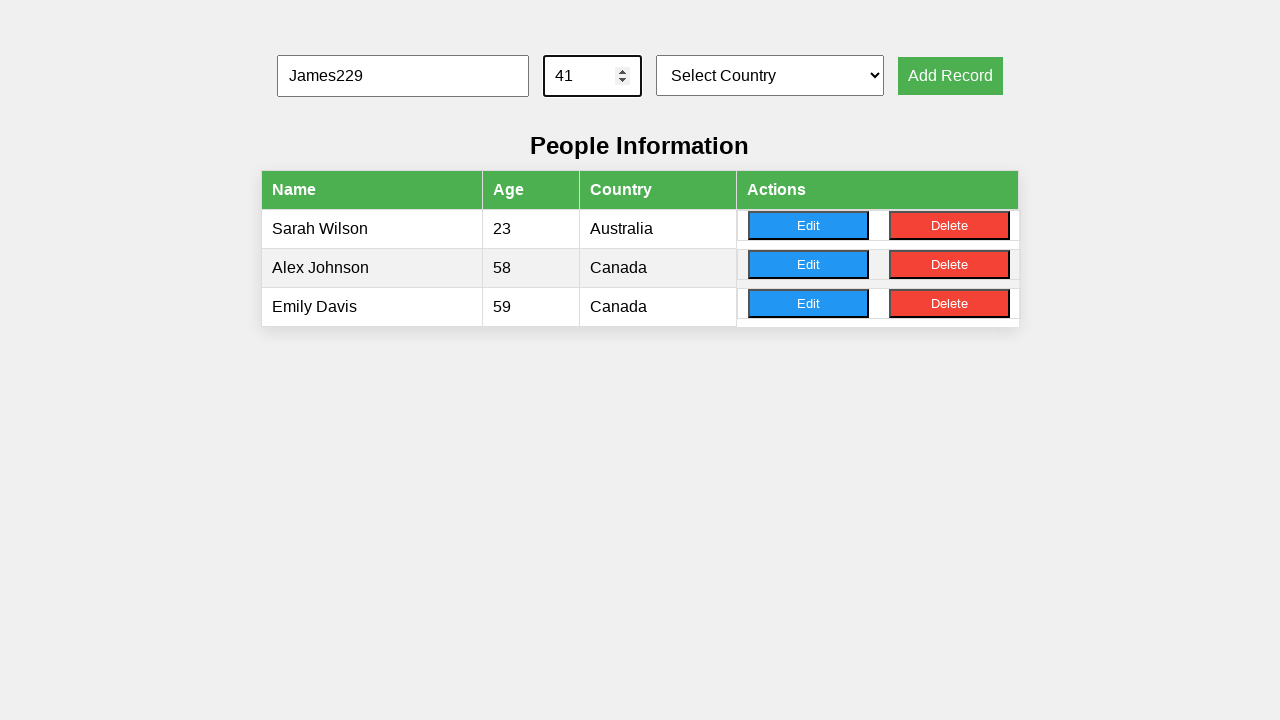

Selected country index 3 from dropdown for record 1 on #countrySelect
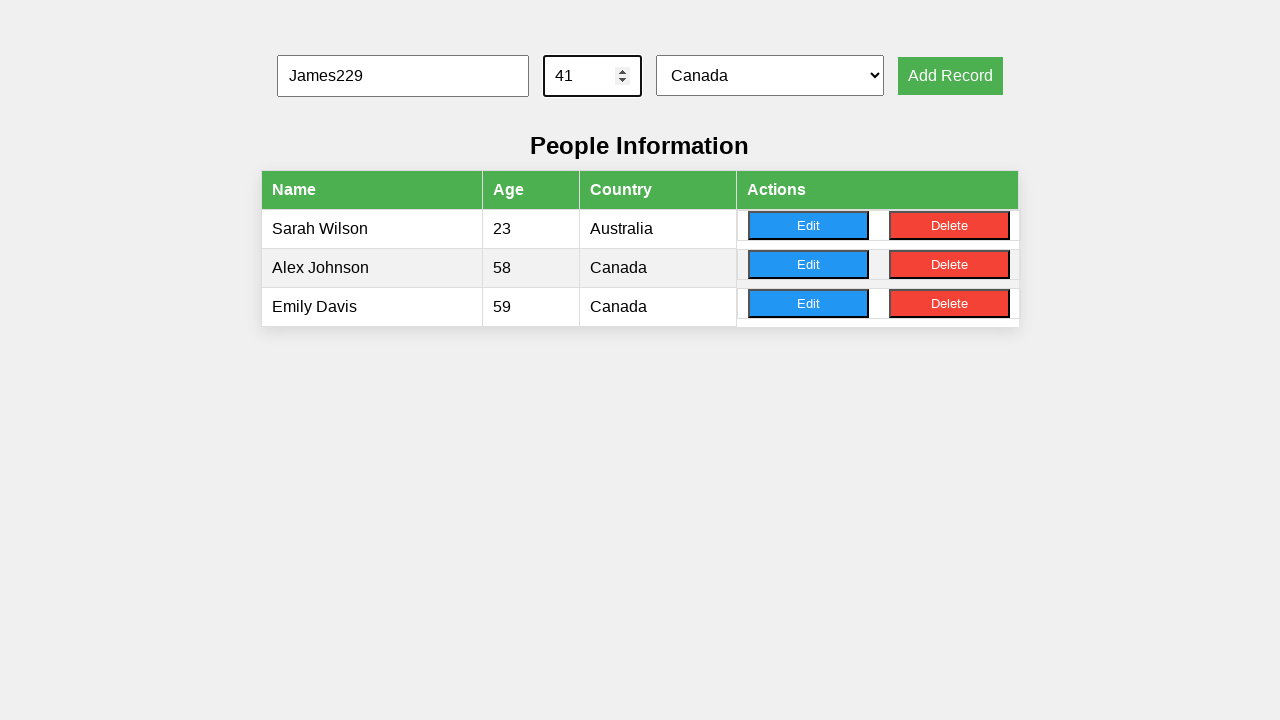

Clicked Add Record button for record 1 at (950, 76) on button[onclick='addRecord()']
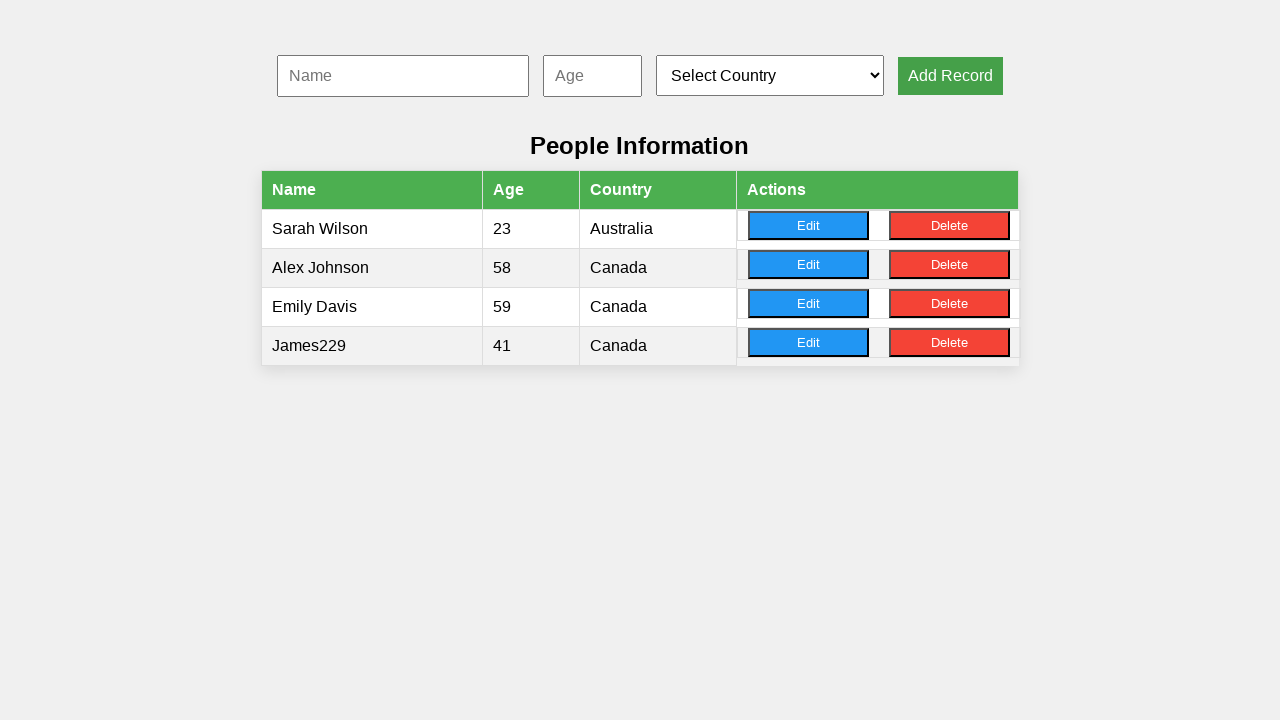

Filled name field with 'Lucas2' for record 2 on #nameInput
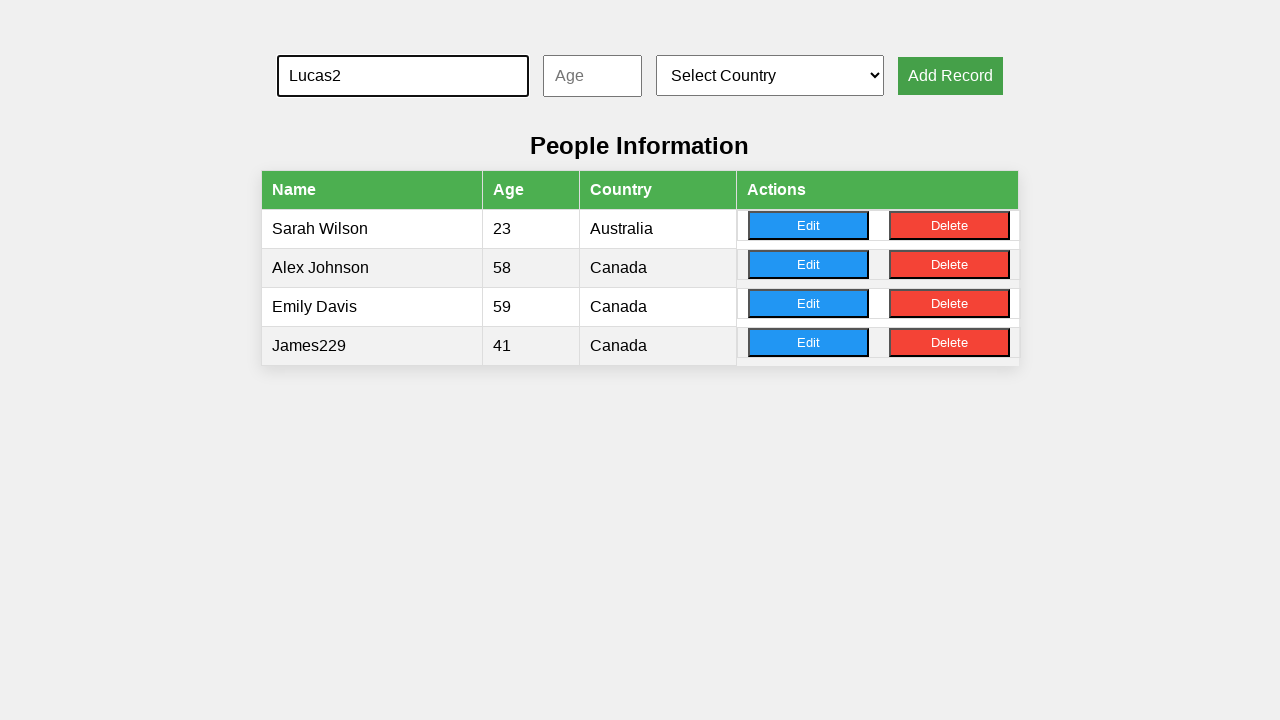

Filled age field with '48' for record 2 on #ageInput
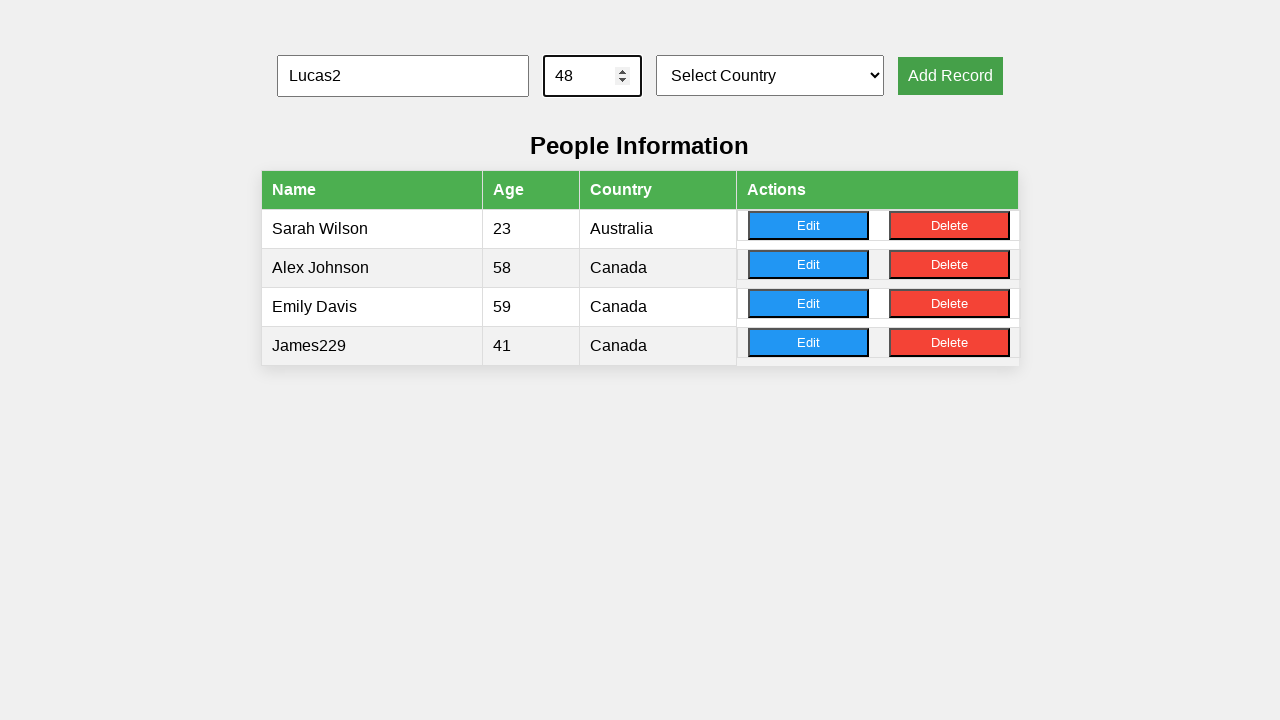

Selected country index 4 from dropdown for record 2 on #countrySelect
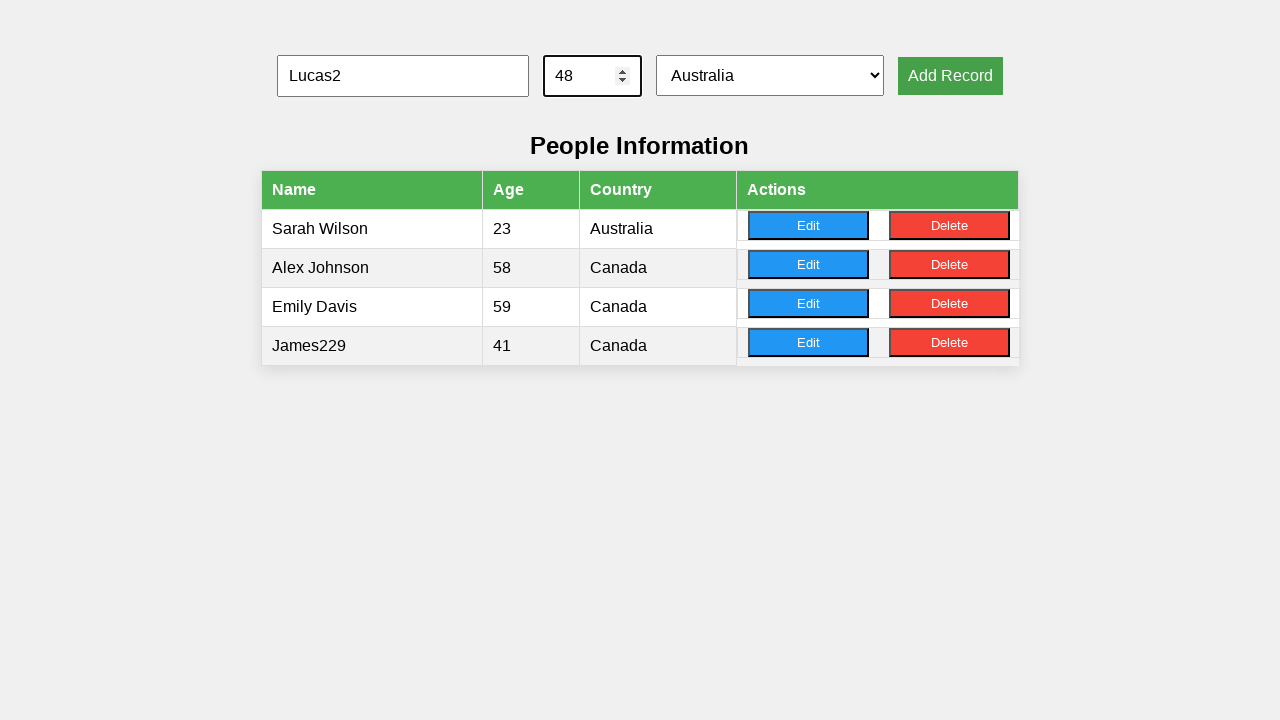

Clicked Add Record button for record 2 at (950, 76) on button[onclick='addRecord()']
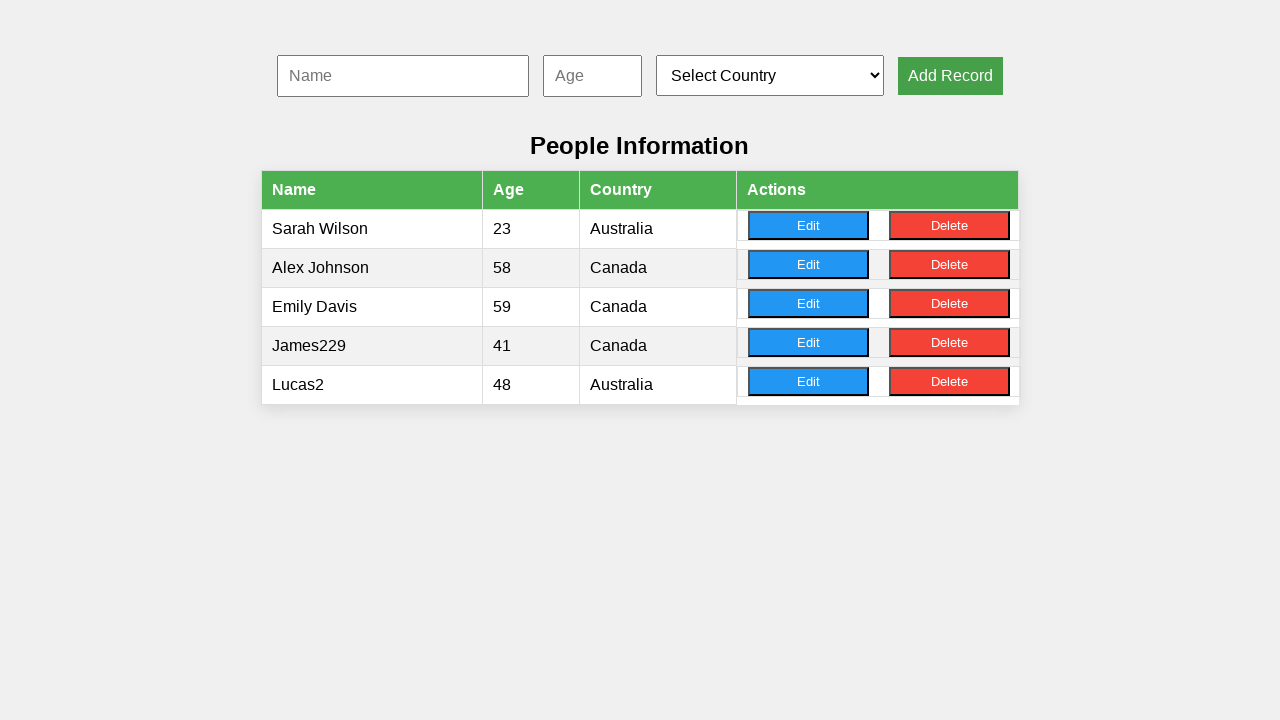

Filled name field with 'James626' for record 3 on #nameInput
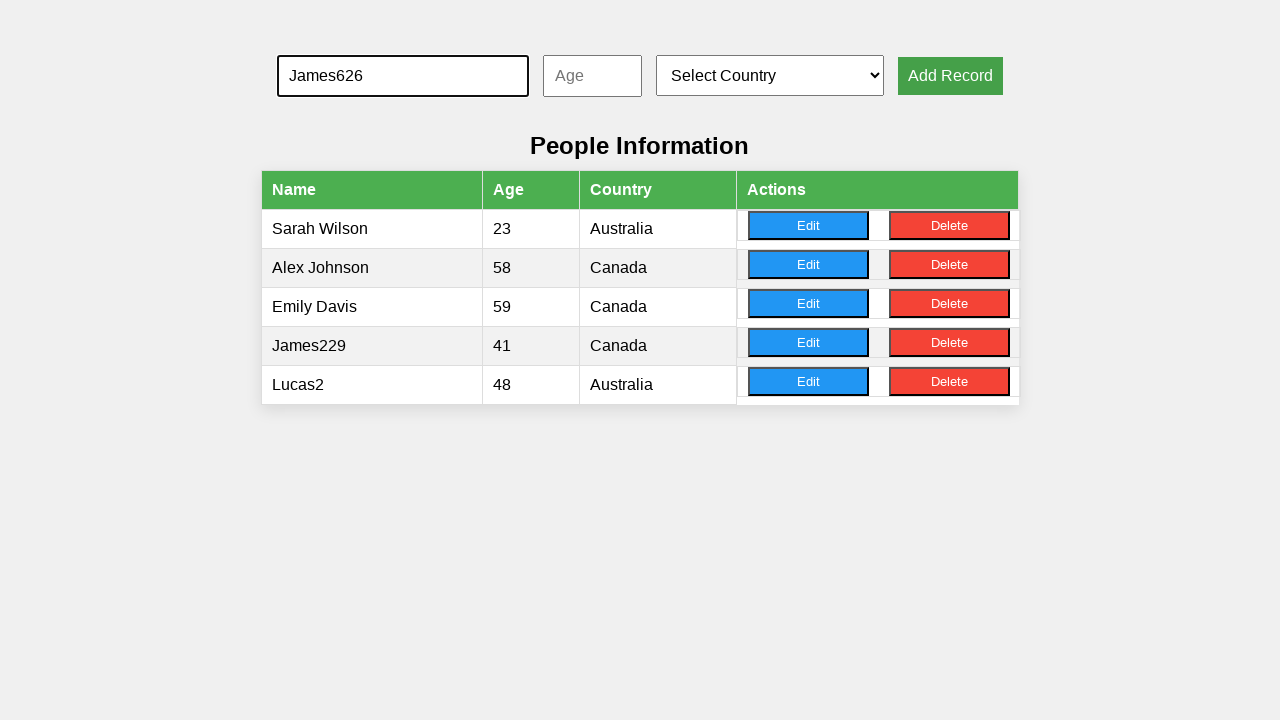

Filled age field with '43' for record 3 on #ageInput
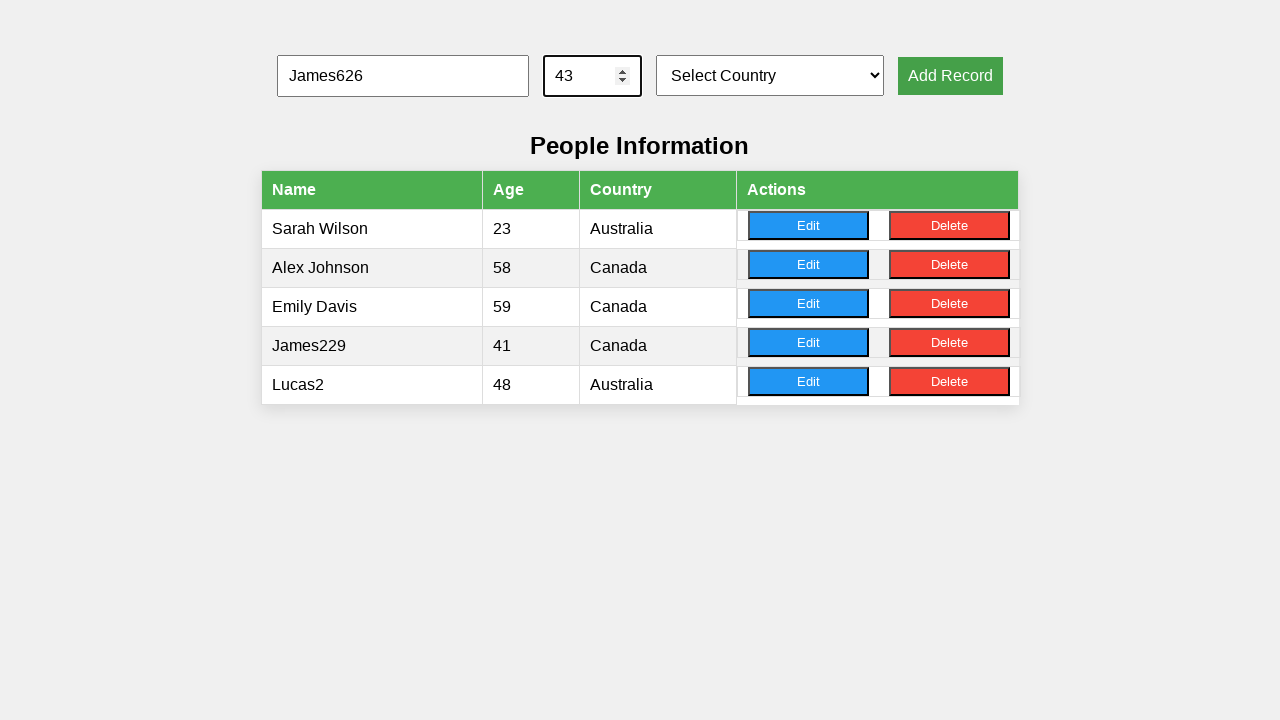

Selected country index 1 from dropdown for record 3 on #countrySelect
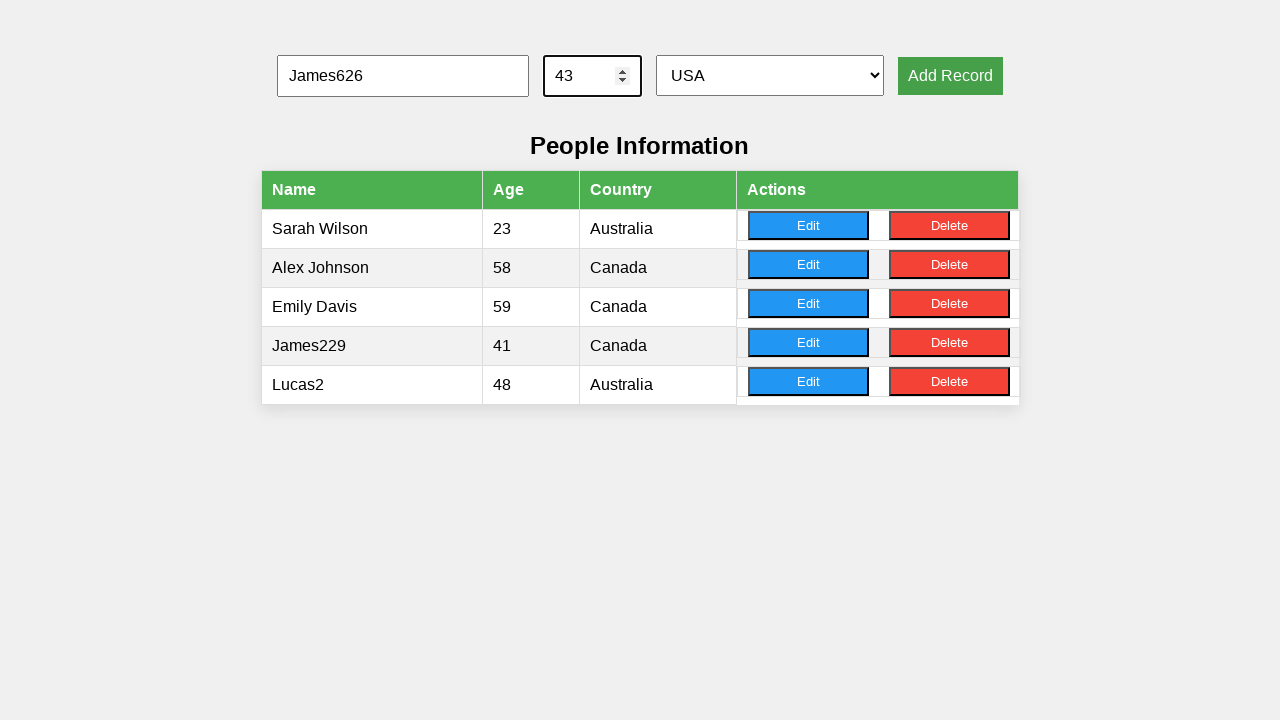

Clicked Add Record button for record 3 at (950, 76) on button[onclick='addRecord()']
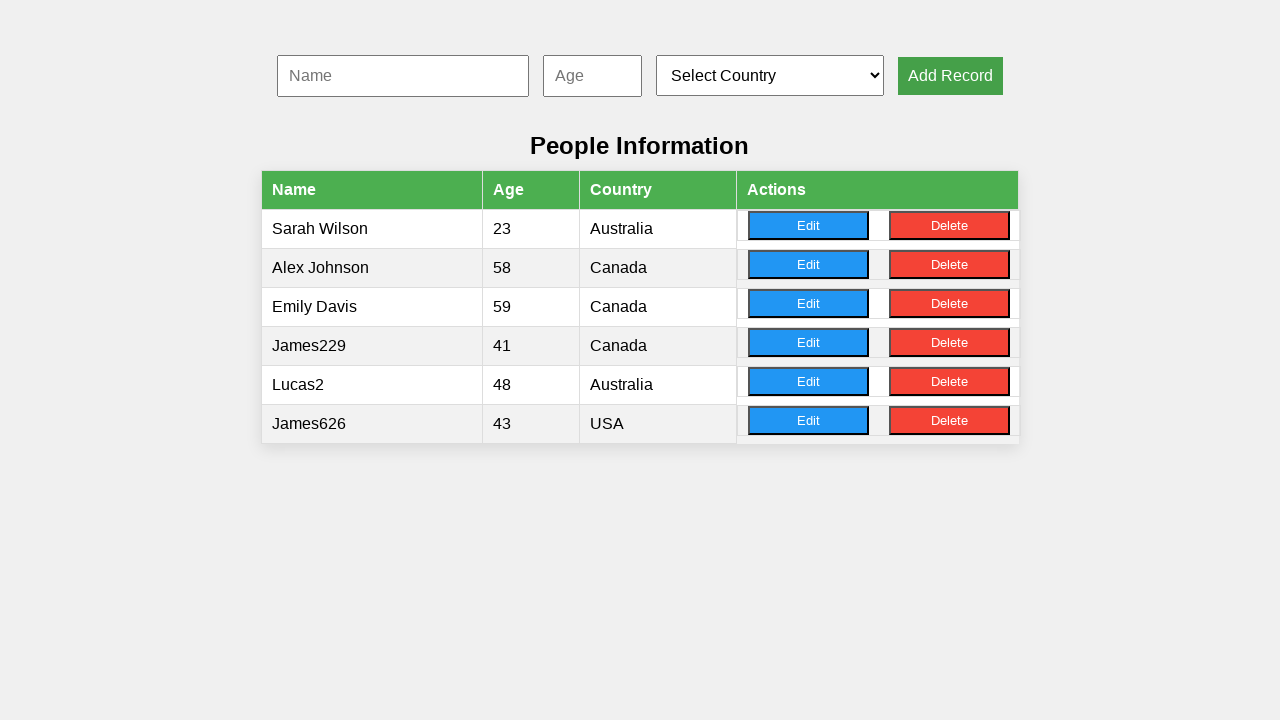

Filled name field with 'Ava987' for record 4 on #nameInput
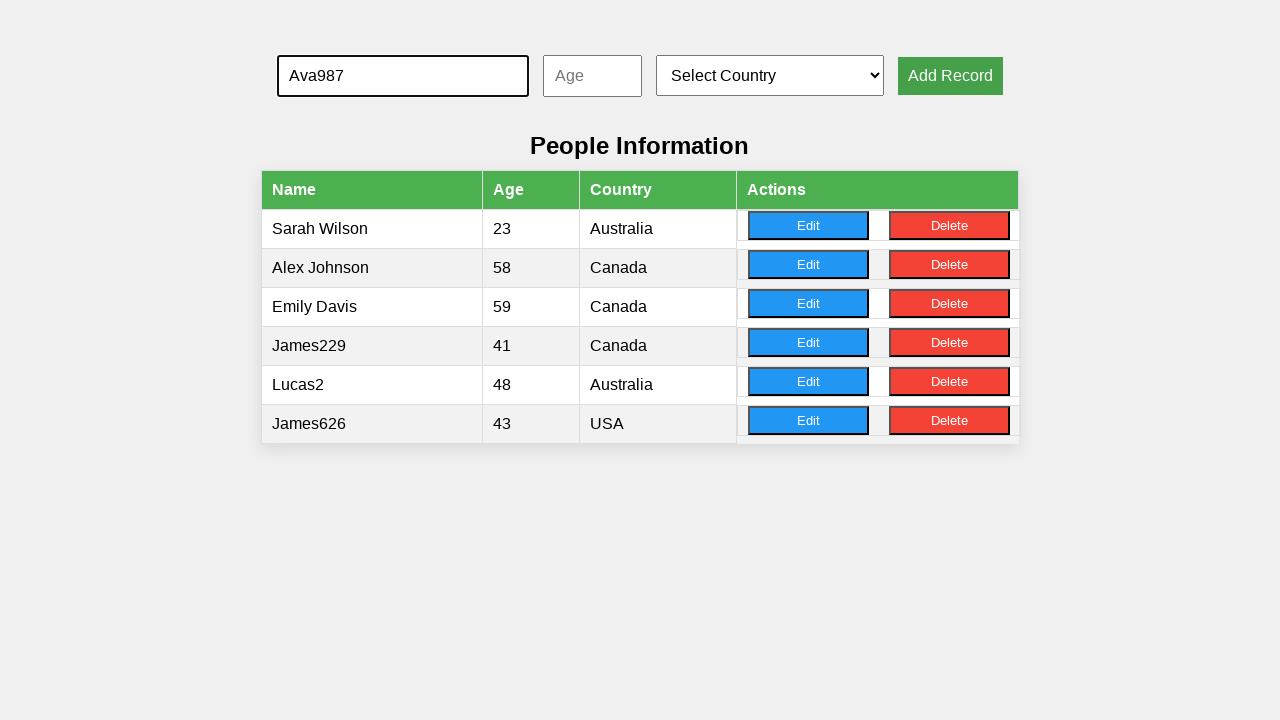

Filled age field with '34' for record 4 on #ageInput
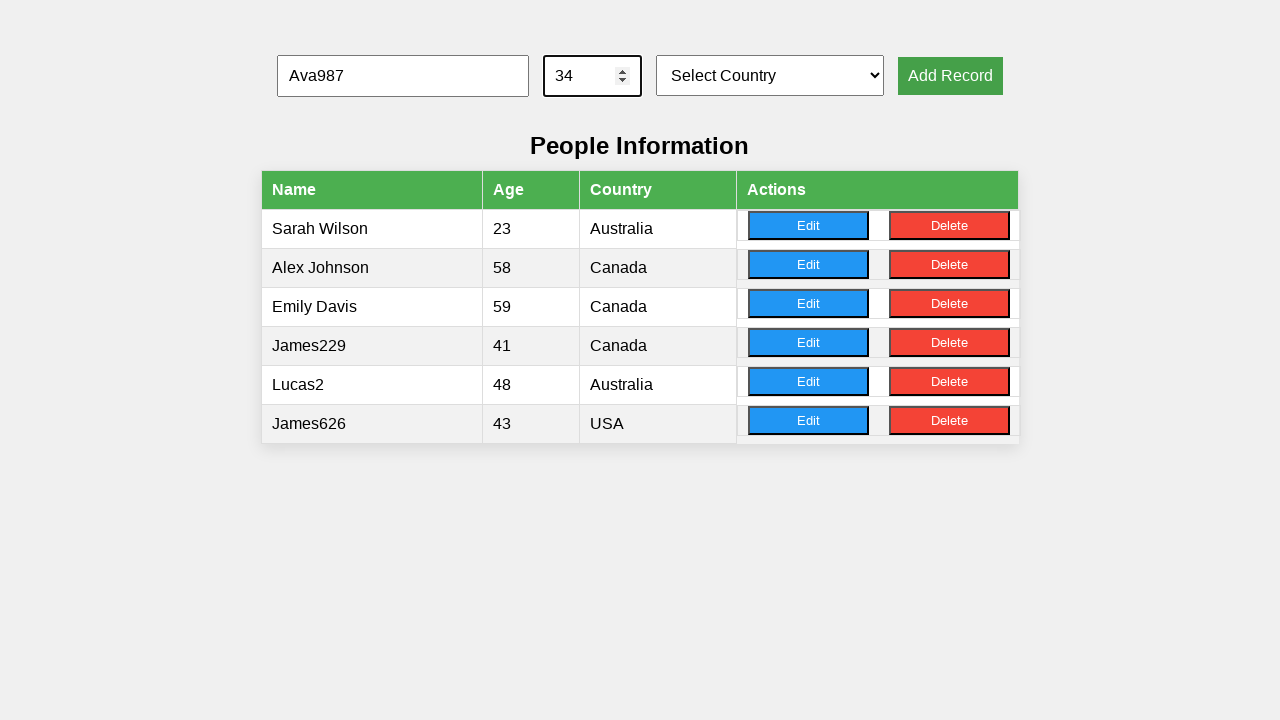

Selected country index 3 from dropdown for record 4 on #countrySelect
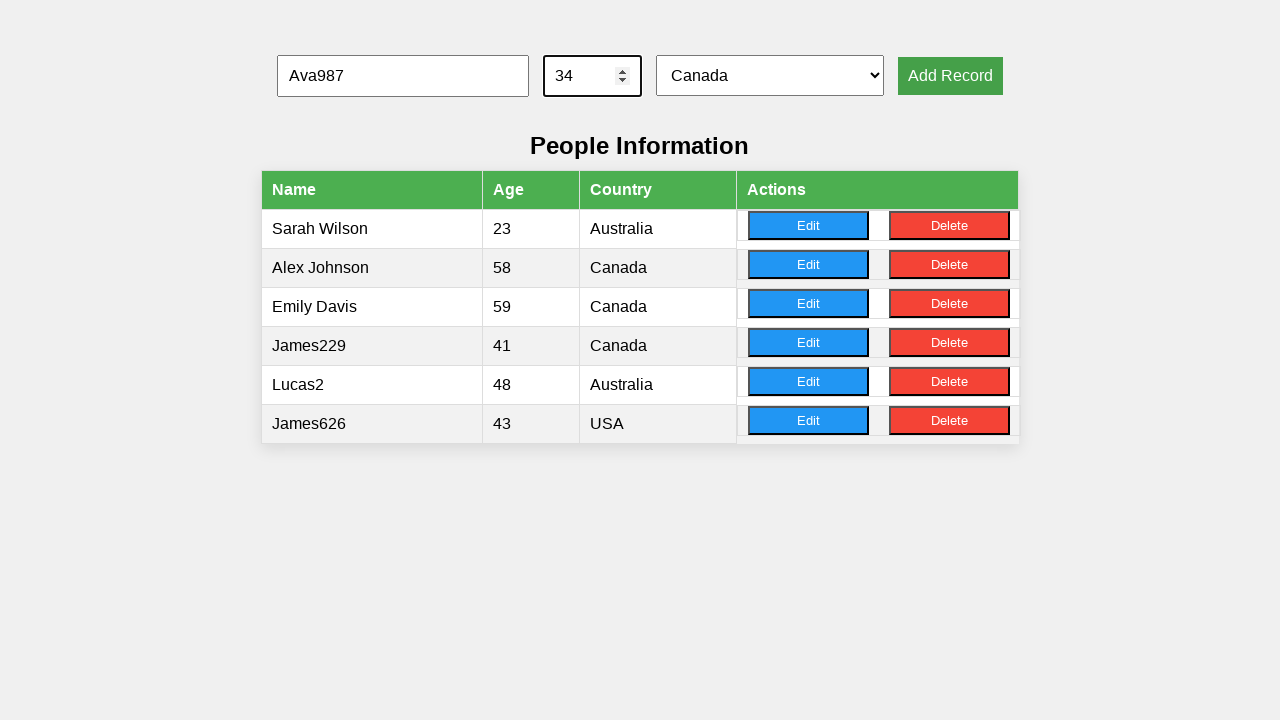

Clicked Add Record button for record 4 at (950, 76) on button[onclick='addRecord()']
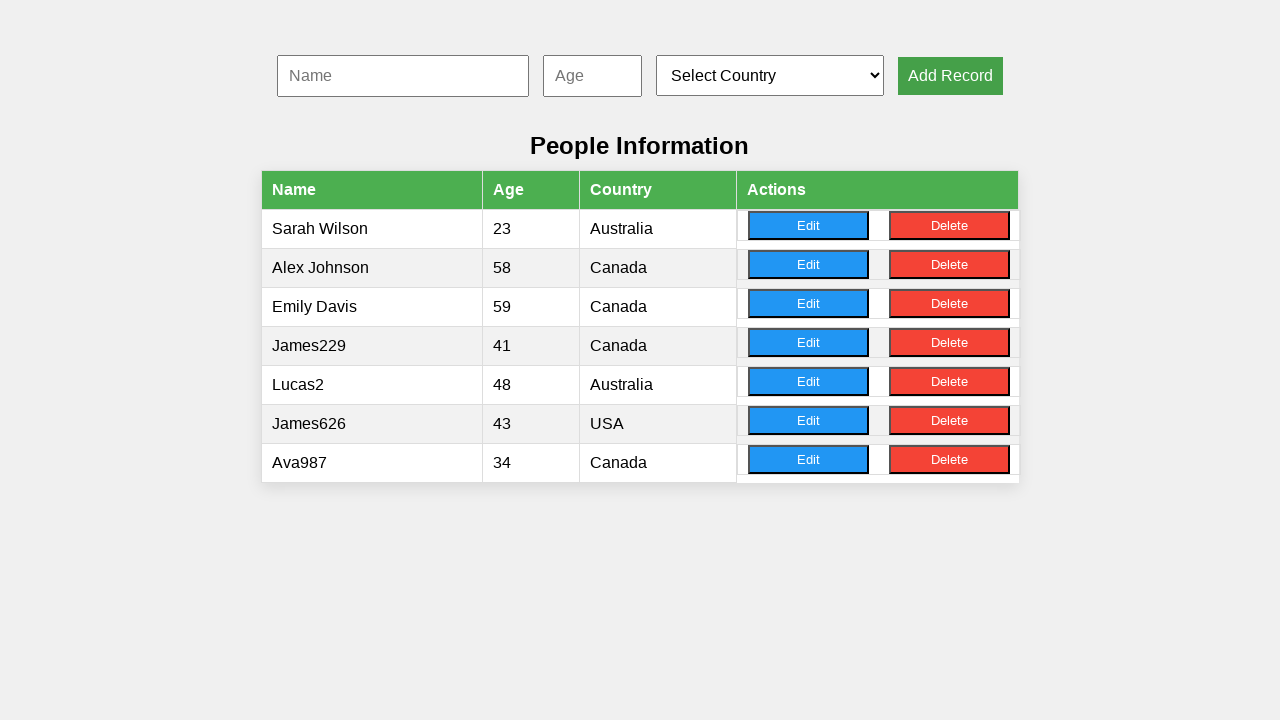

Filled name field with 'Ava515' for record 5 on #nameInput
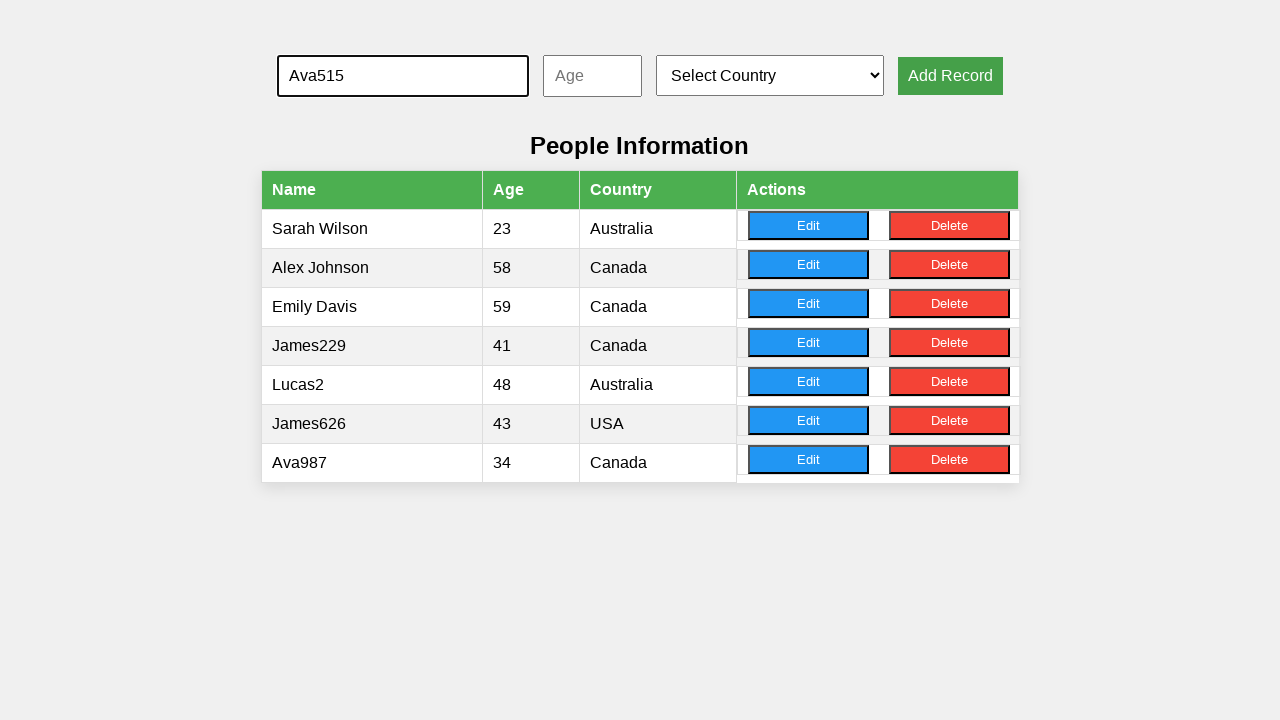

Filled age field with '26' for record 5 on #ageInput
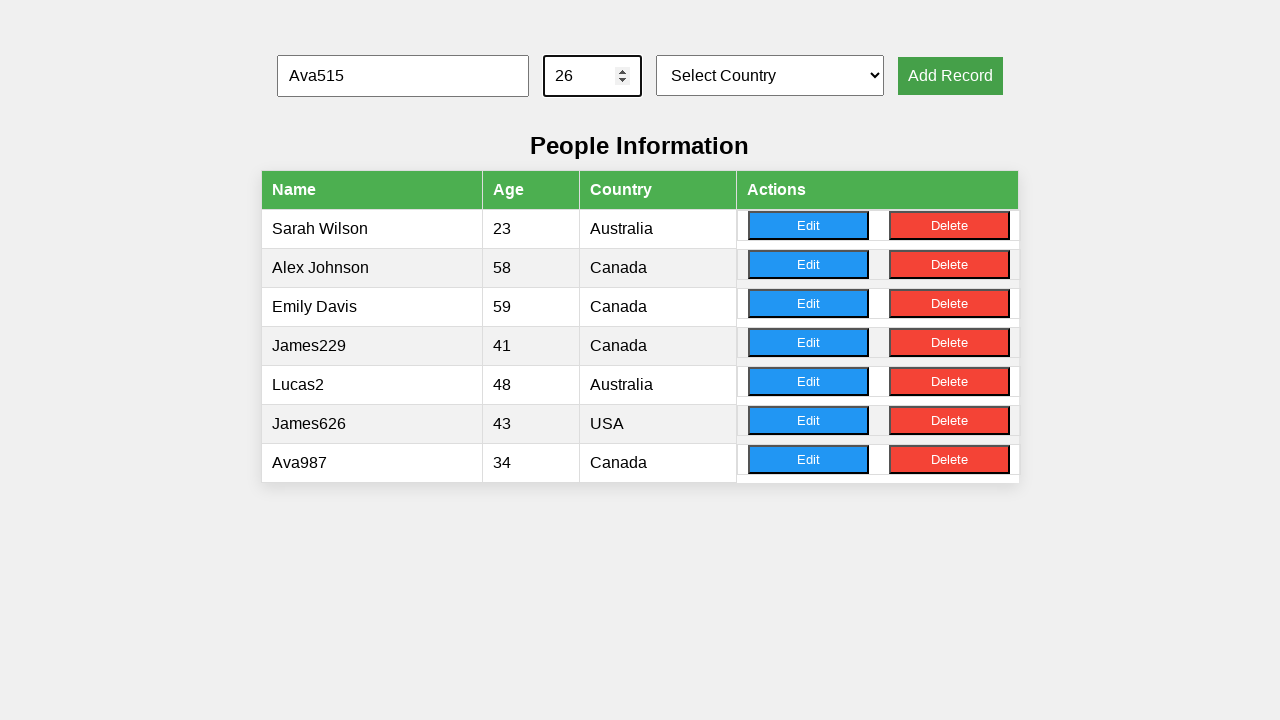

Selected country index 2 from dropdown for record 5 on #countrySelect
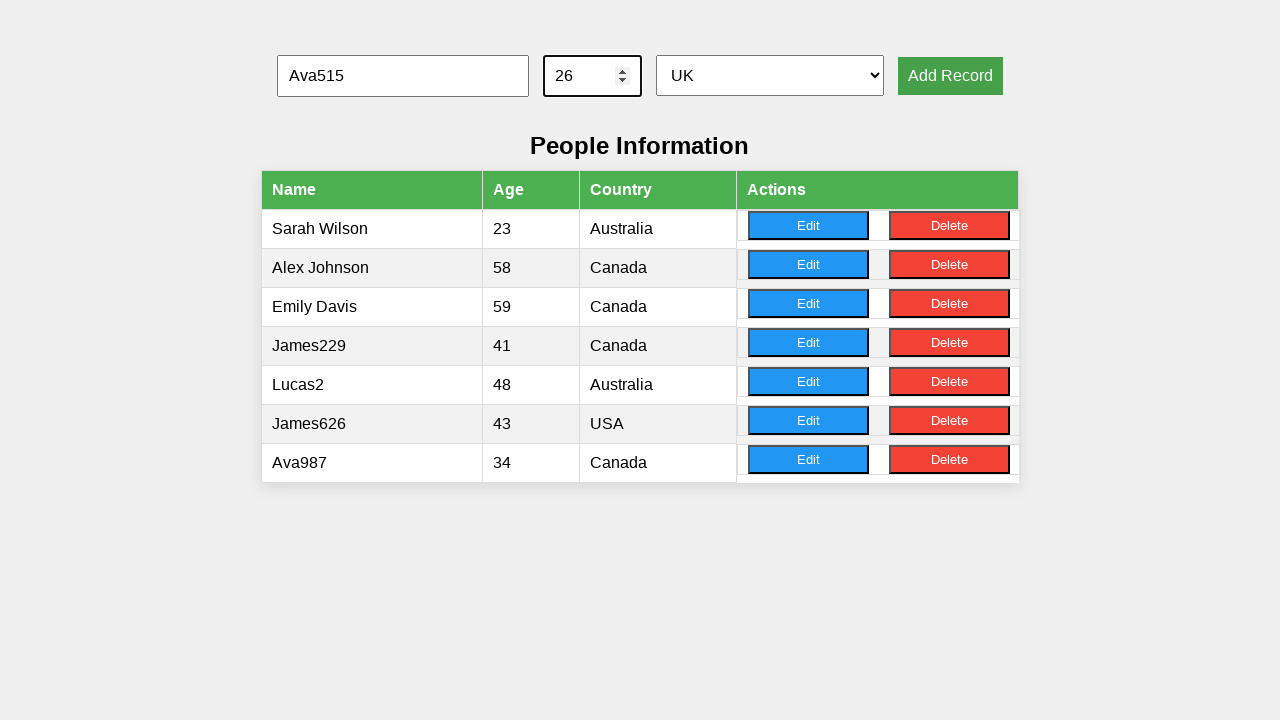

Clicked Add Record button for record 5 at (950, 76) on button[onclick='addRecord()']
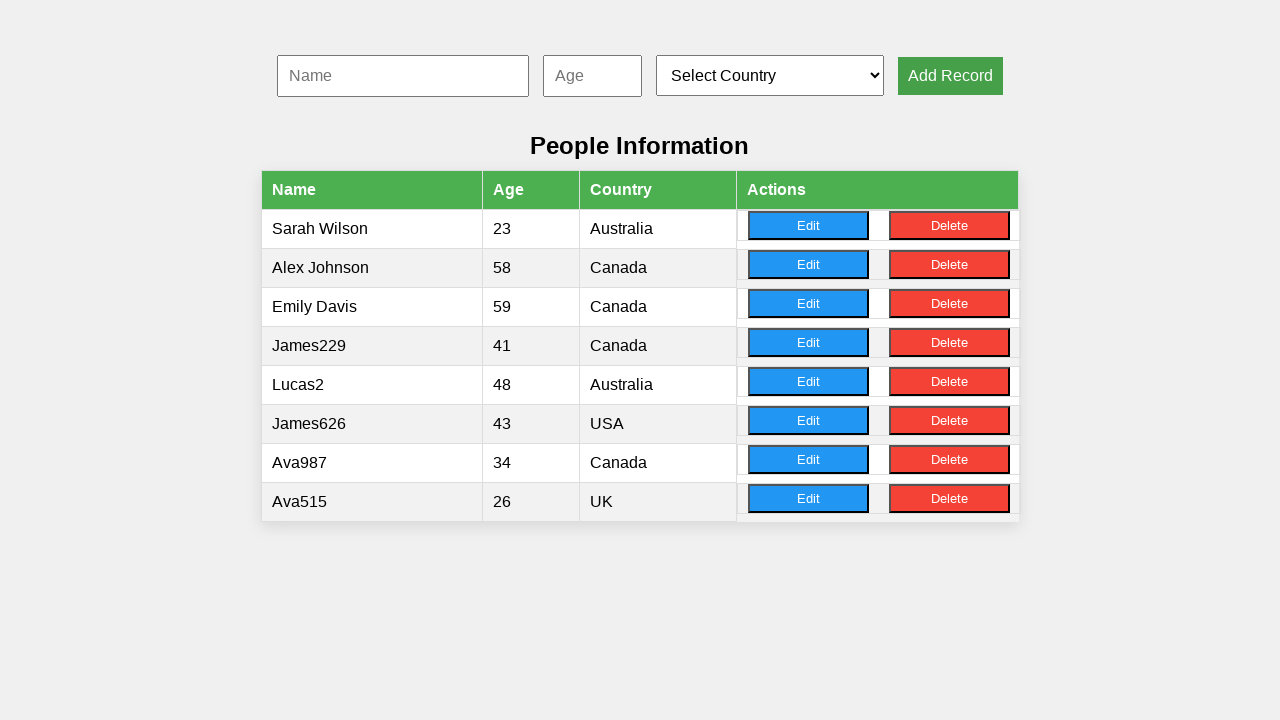

Filled name field with 'Mia286' for record 6 on #nameInput
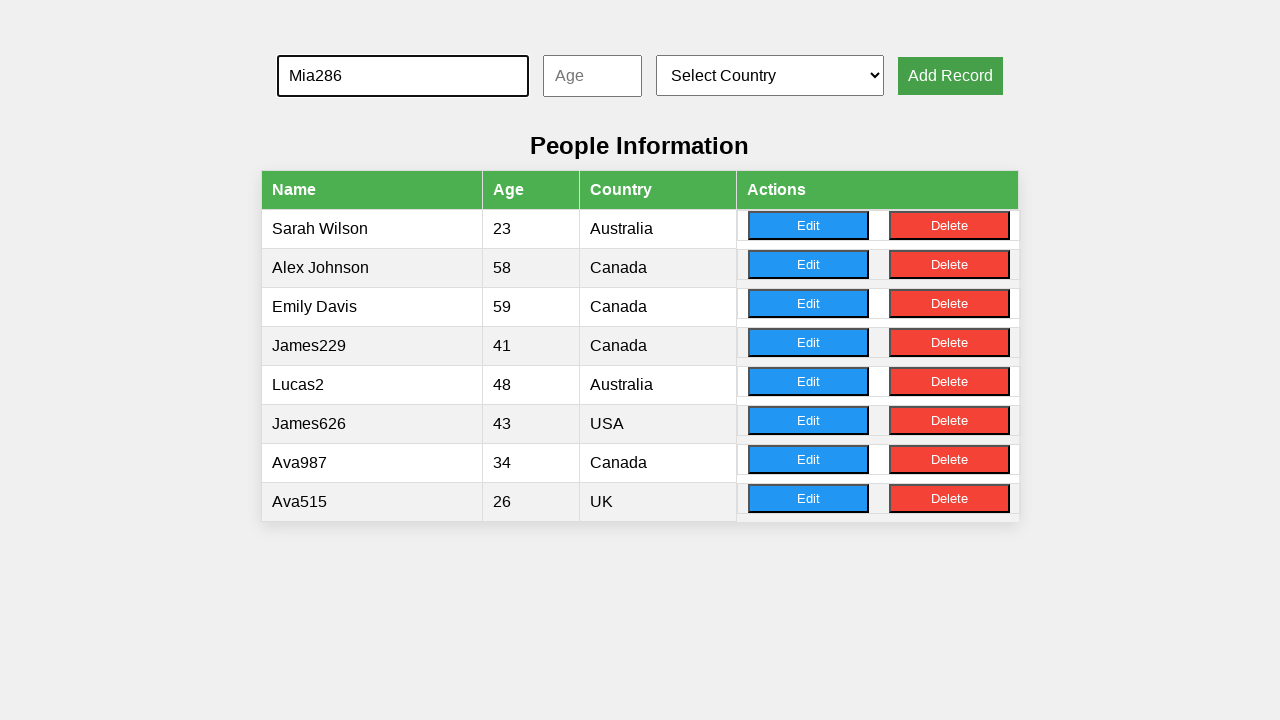

Filled age field with '23' for record 6 on #ageInput
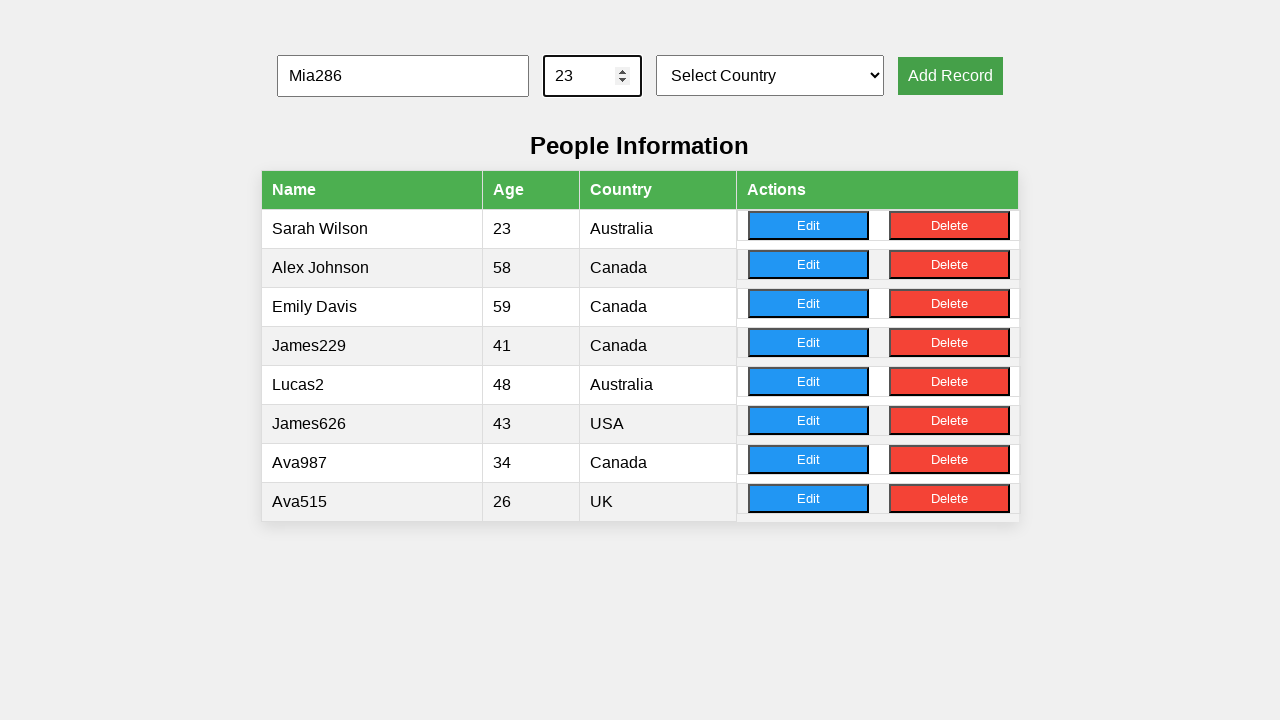

Selected country index 3 from dropdown for record 6 on #countrySelect
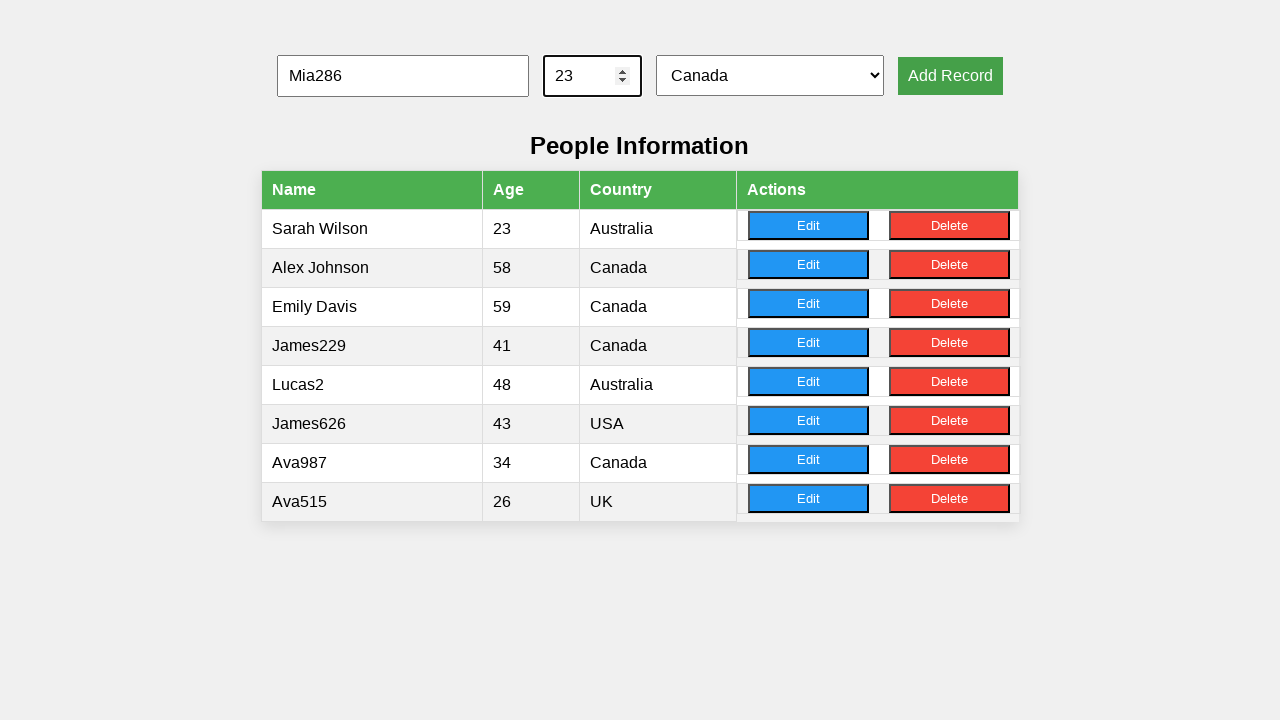

Clicked Add Record button for record 6 at (950, 76) on button[onclick='addRecord()']
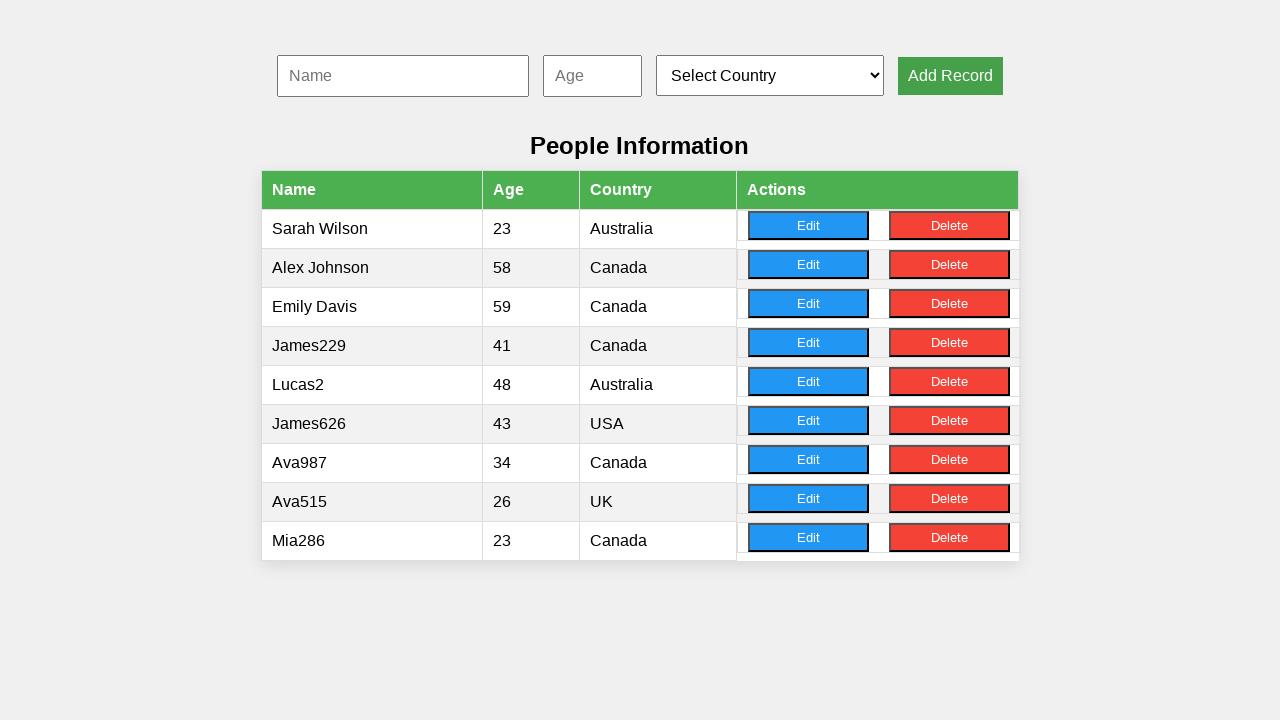

Filled name field with 'Emma908' for record 7 on #nameInput
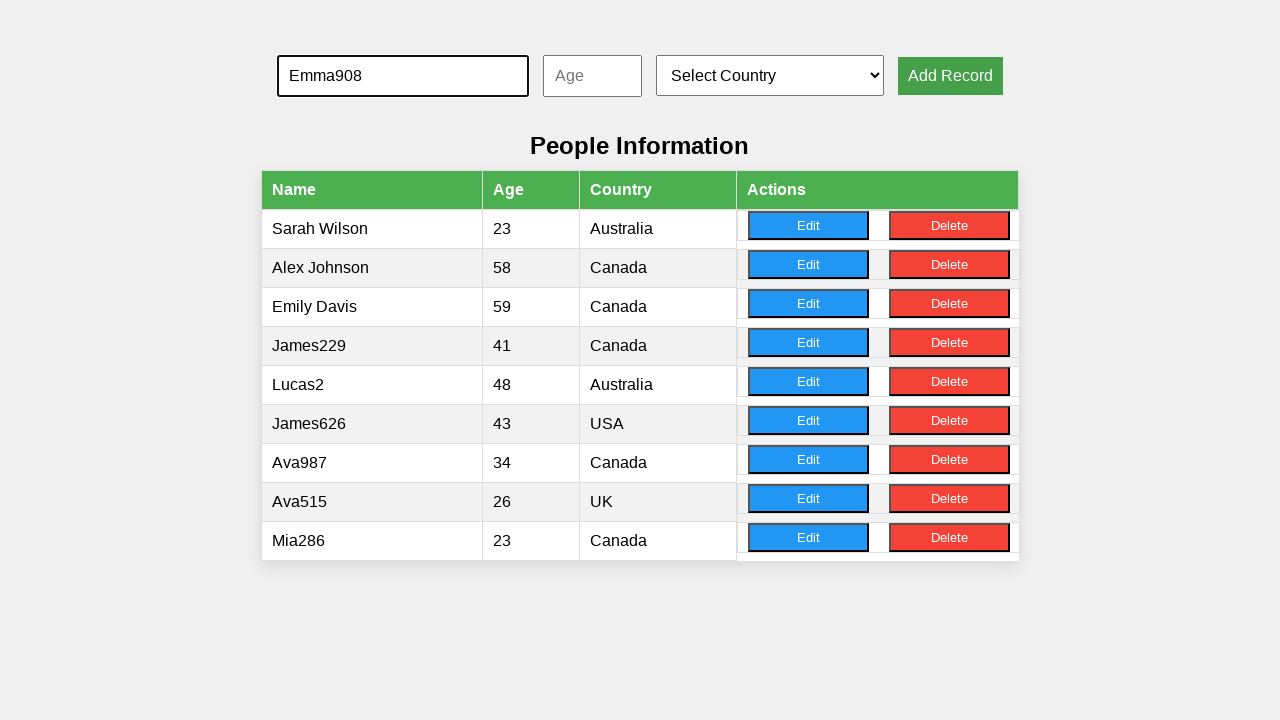

Filled age field with '28' for record 7 on #ageInput
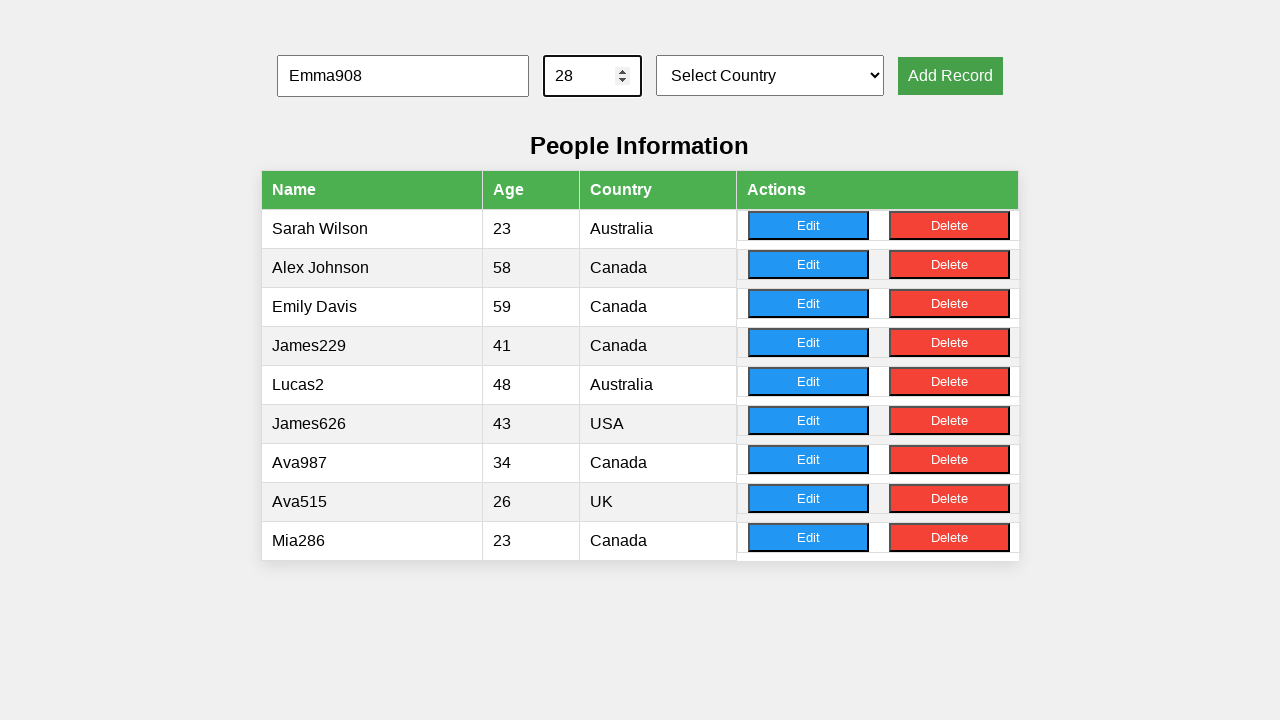

Selected country index 1 from dropdown for record 7 on #countrySelect
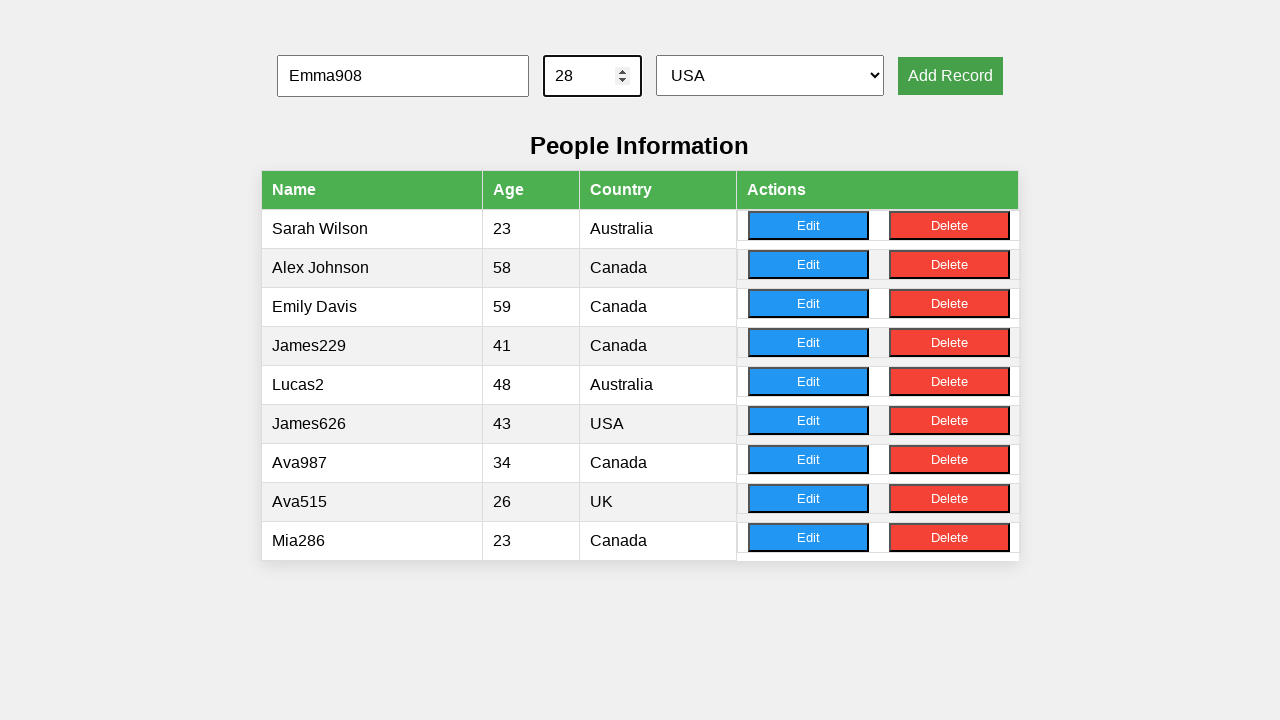

Clicked Add Record button for record 7 at (950, 76) on button[onclick='addRecord()']
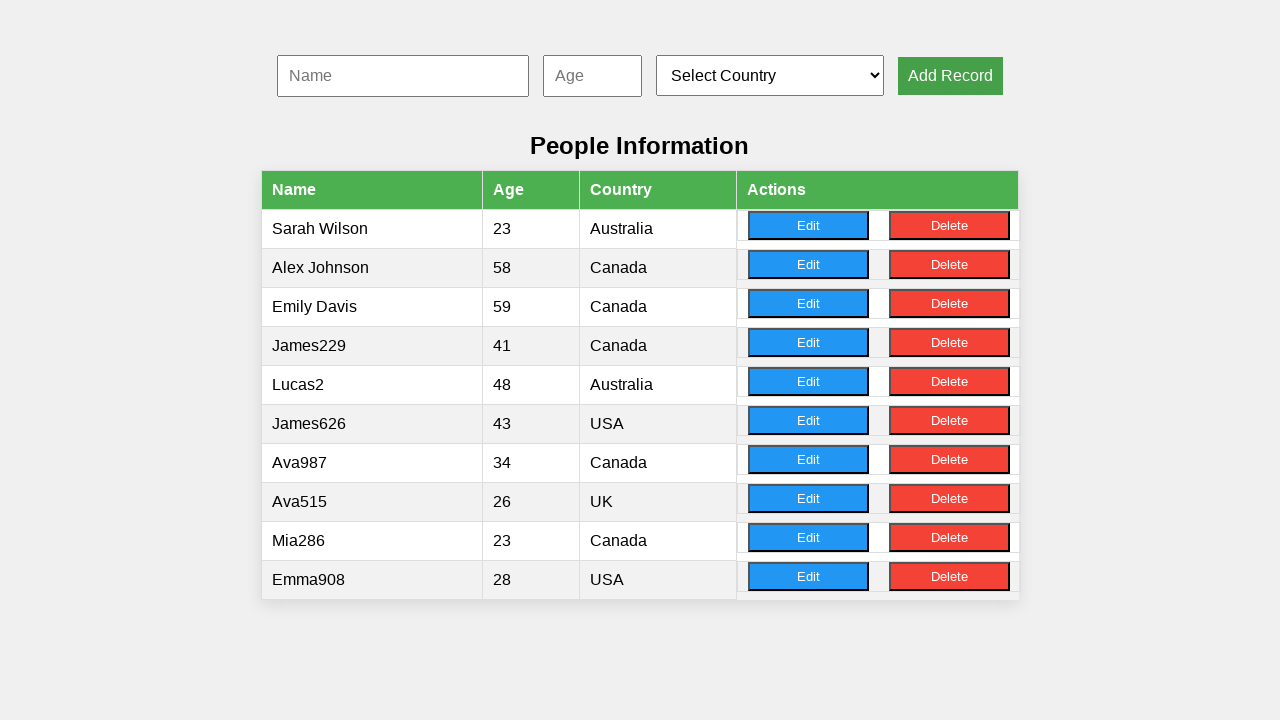

Filled name field with 'Oliver887' for record 8 on #nameInput
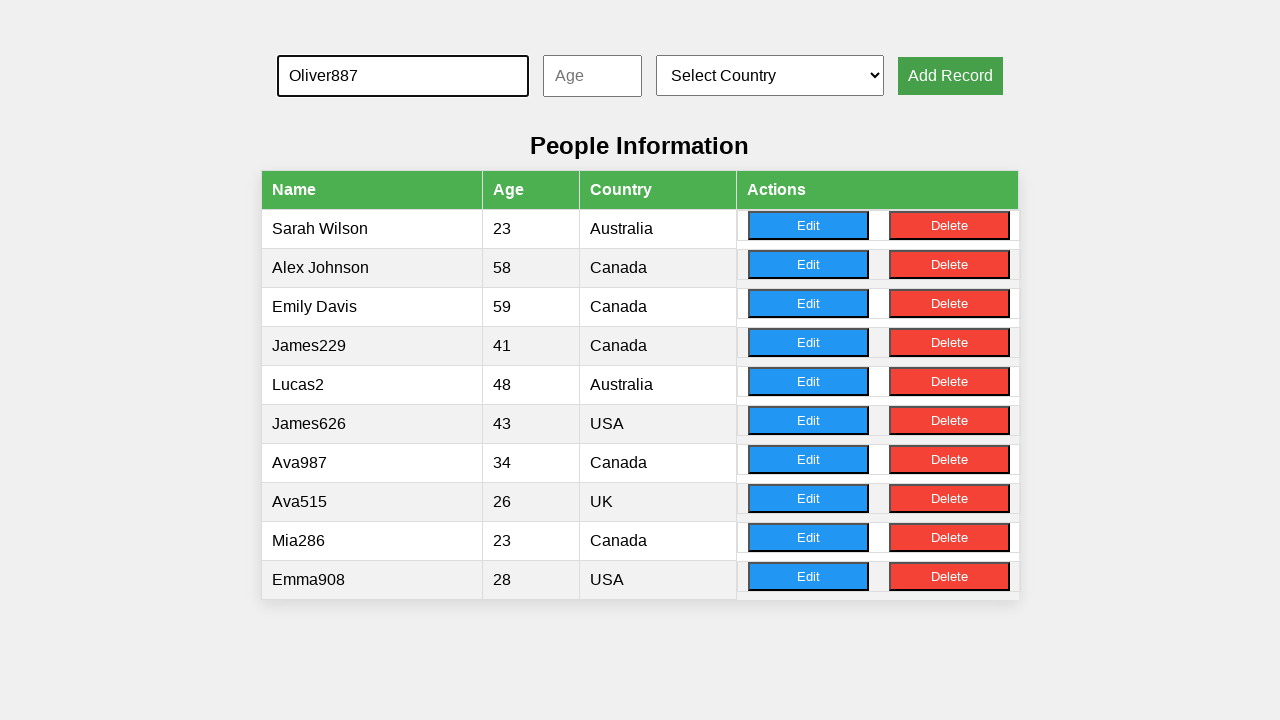

Filled age field with '50' for record 8 on #ageInput
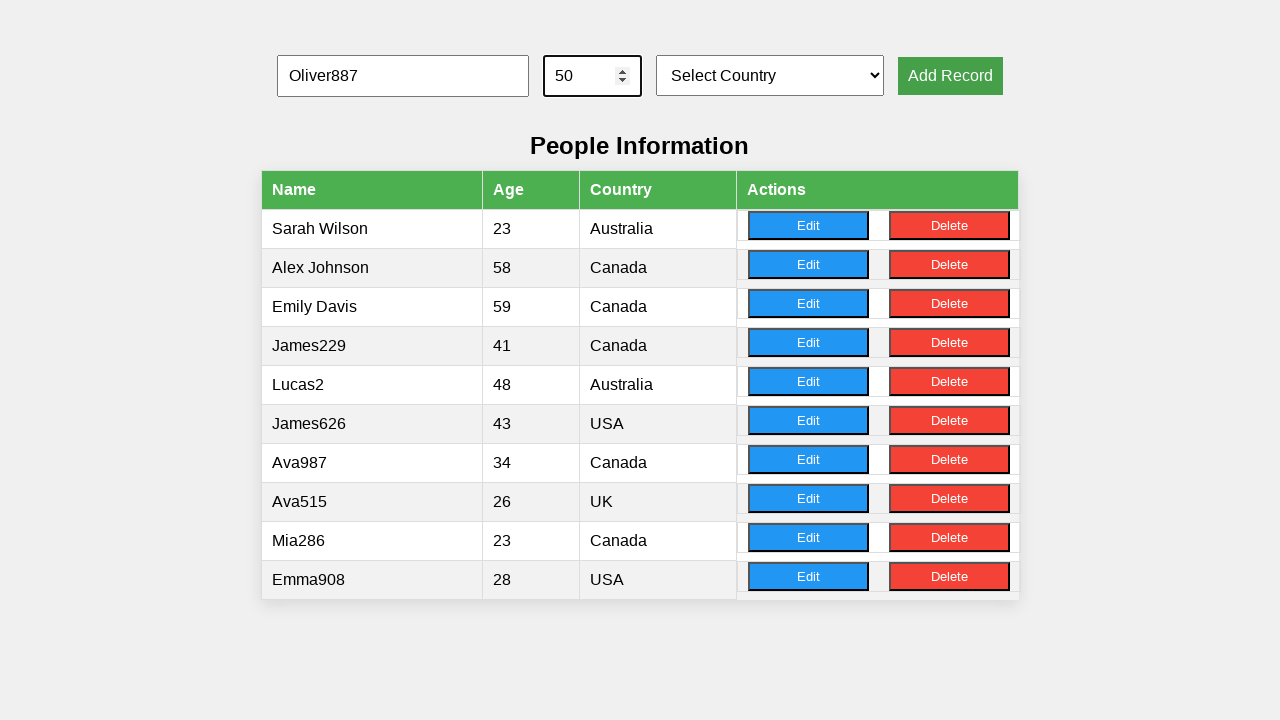

Selected country index 4 from dropdown for record 8 on #countrySelect
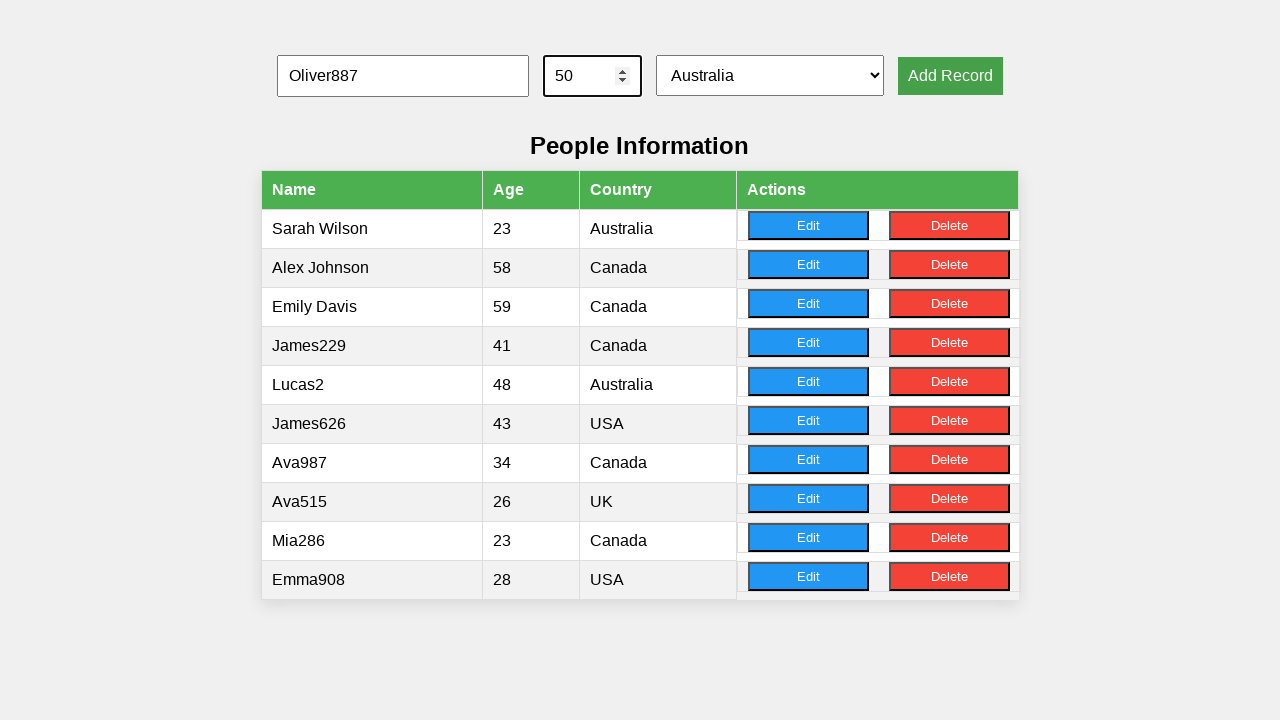

Clicked Add Record button for record 8 at (950, 76) on button[onclick='addRecord()']
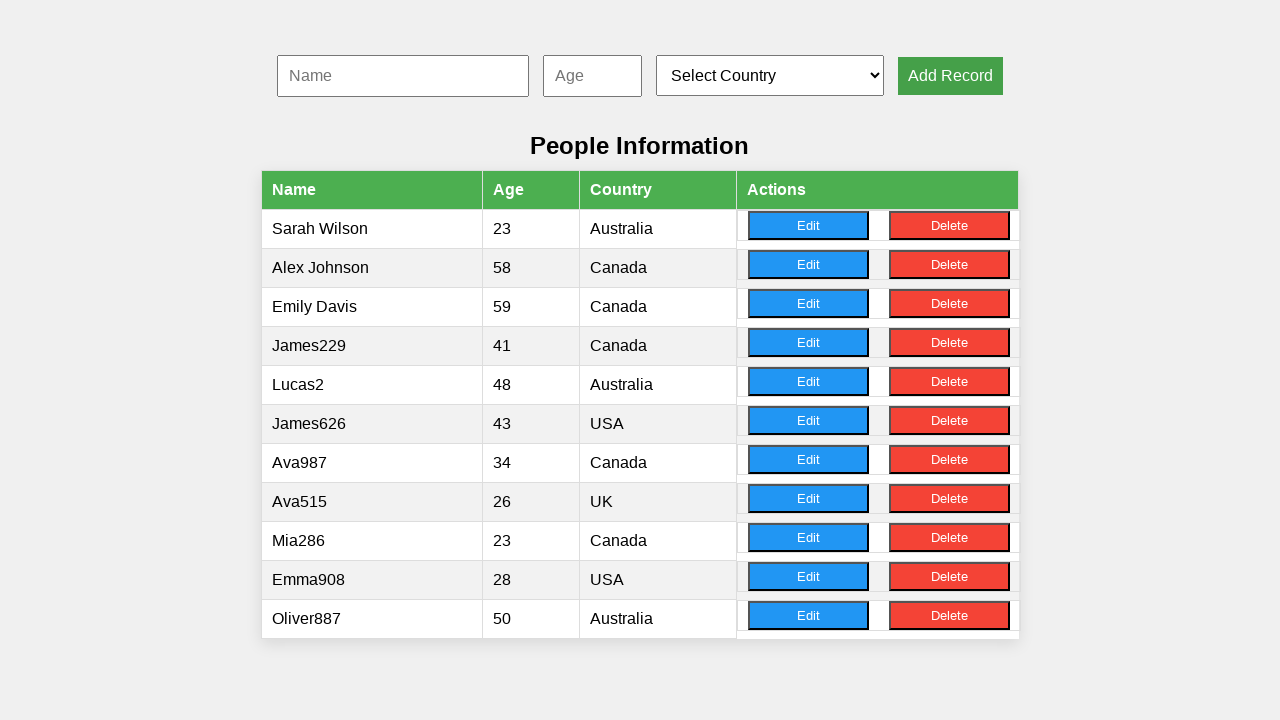

Filled name field with 'Lucas998' for record 9 on #nameInput
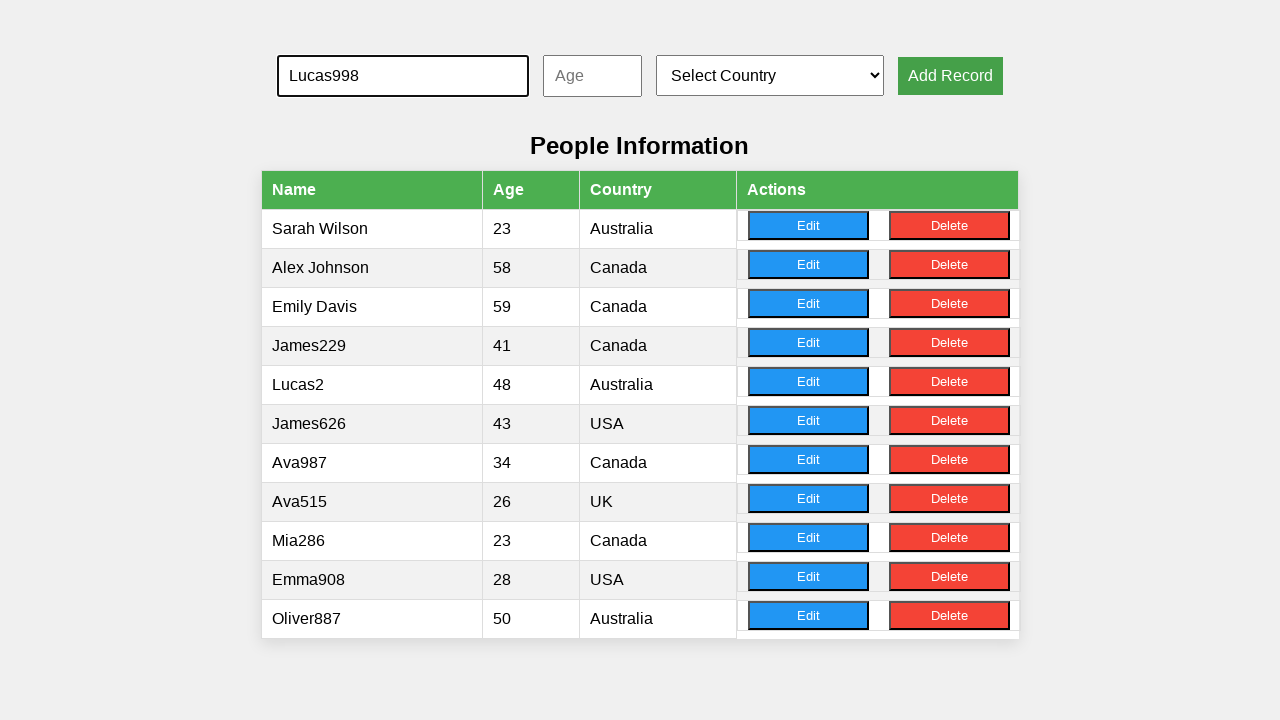

Filled age field with '37' for record 9 on #ageInput
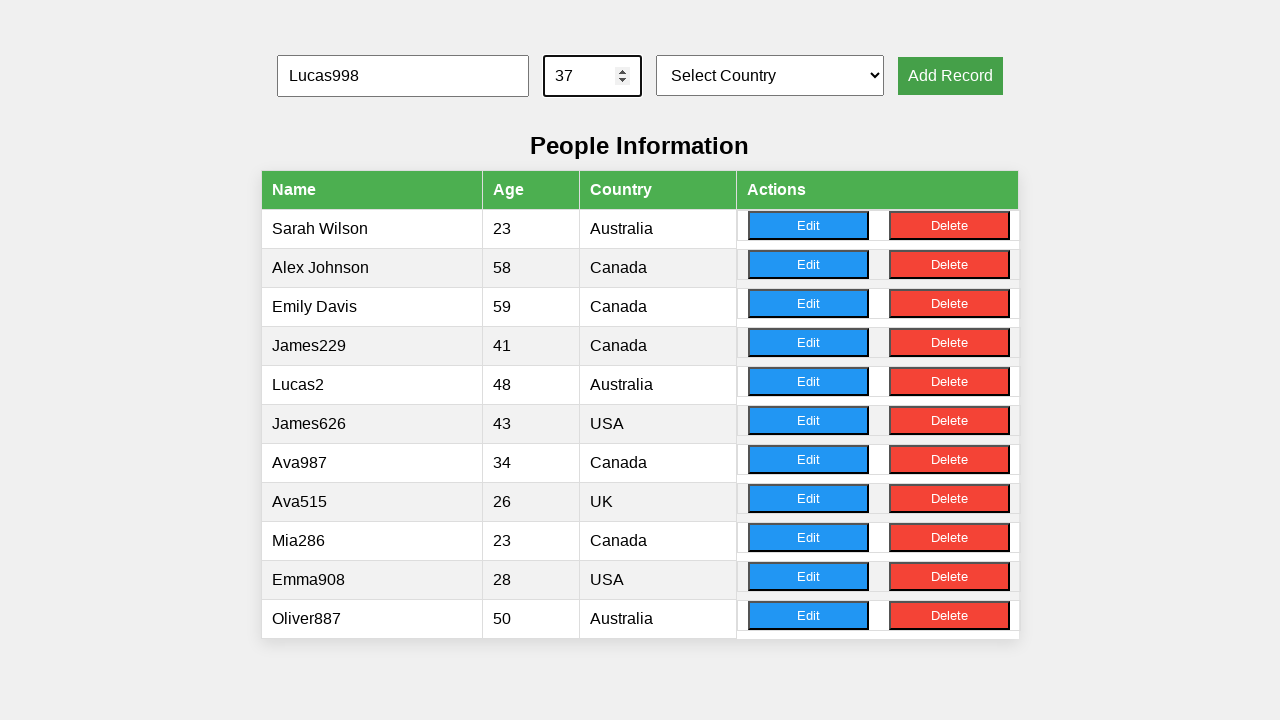

Selected country index 4 from dropdown for record 9 on #countrySelect
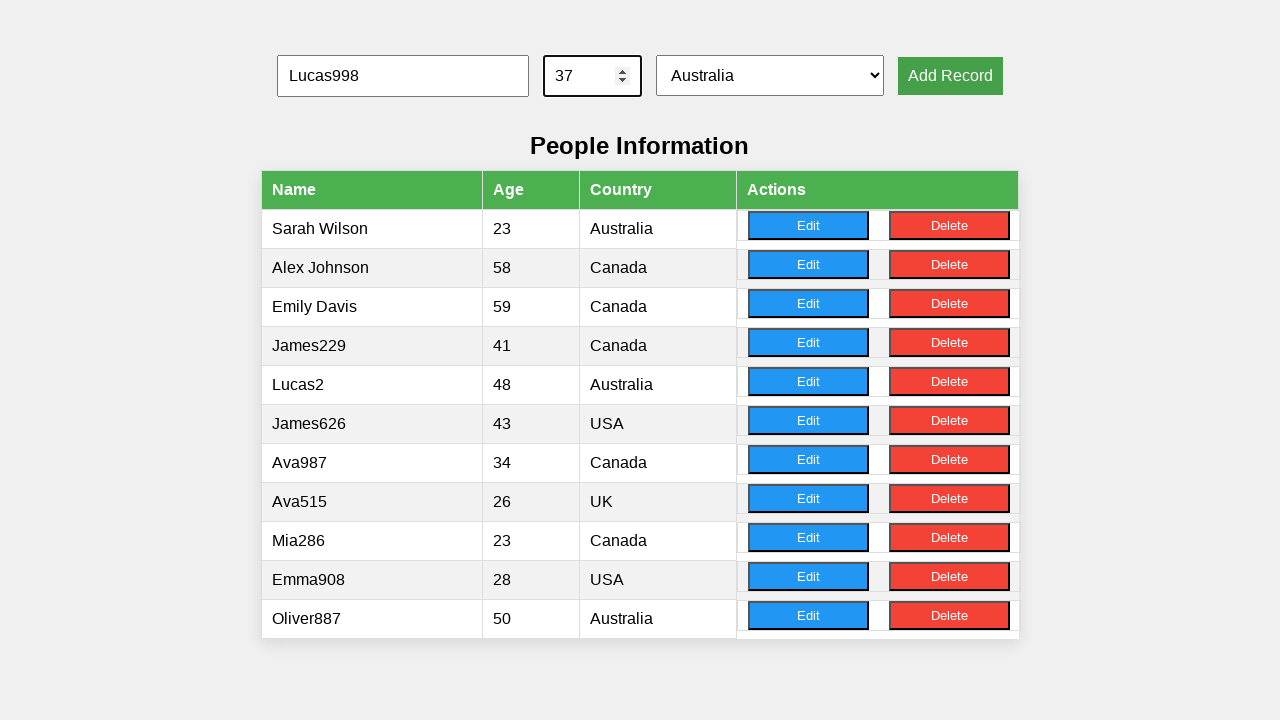

Clicked Add Record button for record 9 at (950, 76) on button[onclick='addRecord()']
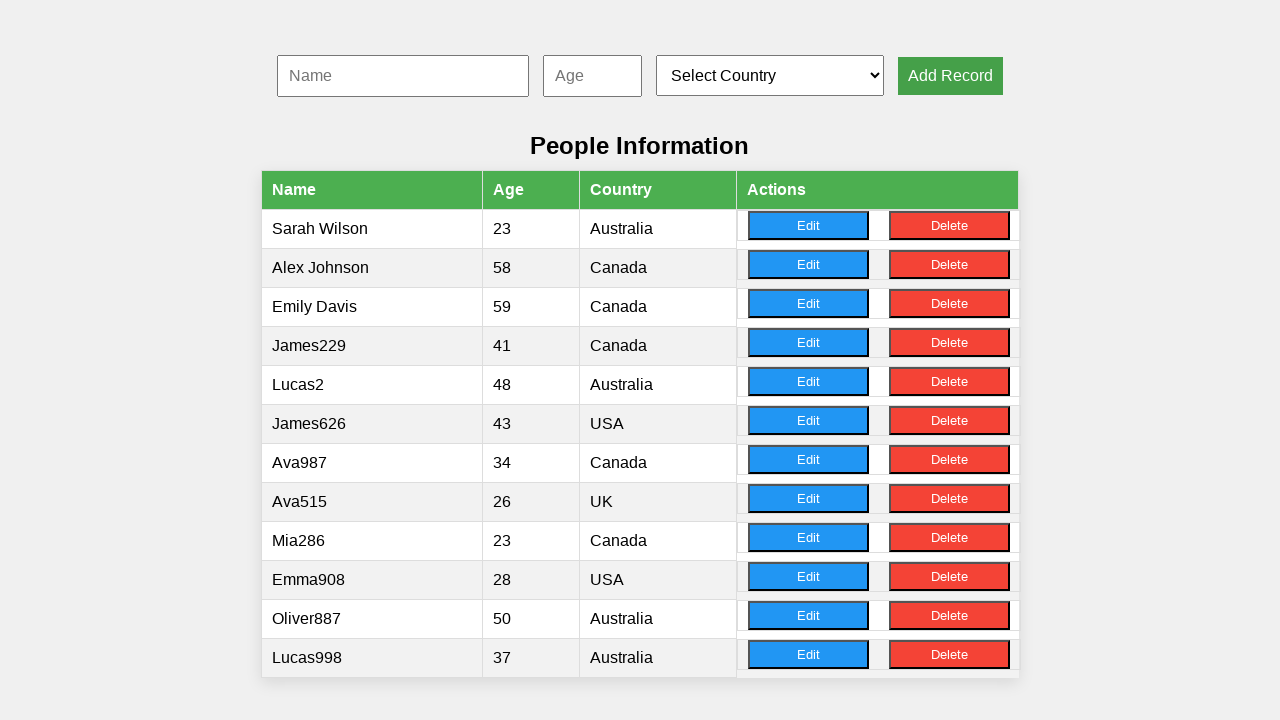

Filled name field with 'Mia225' for record 10 on #nameInput
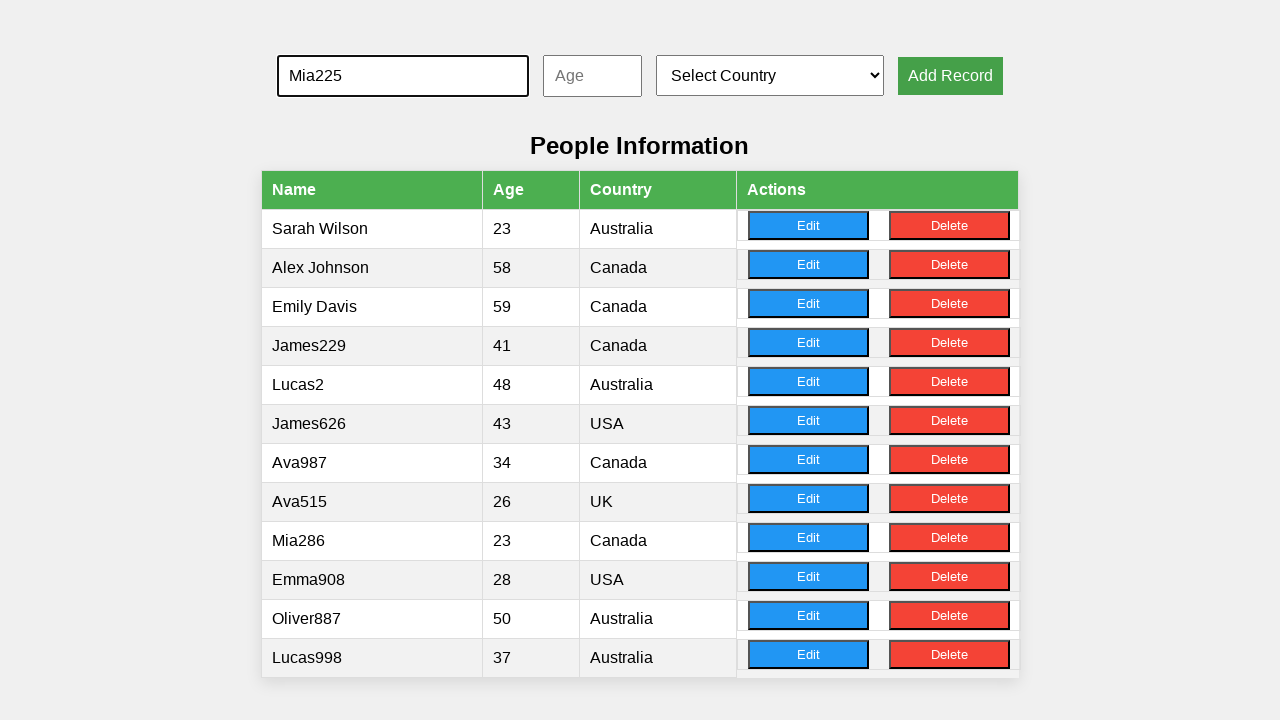

Filled age field with '30' for record 10 on #ageInput
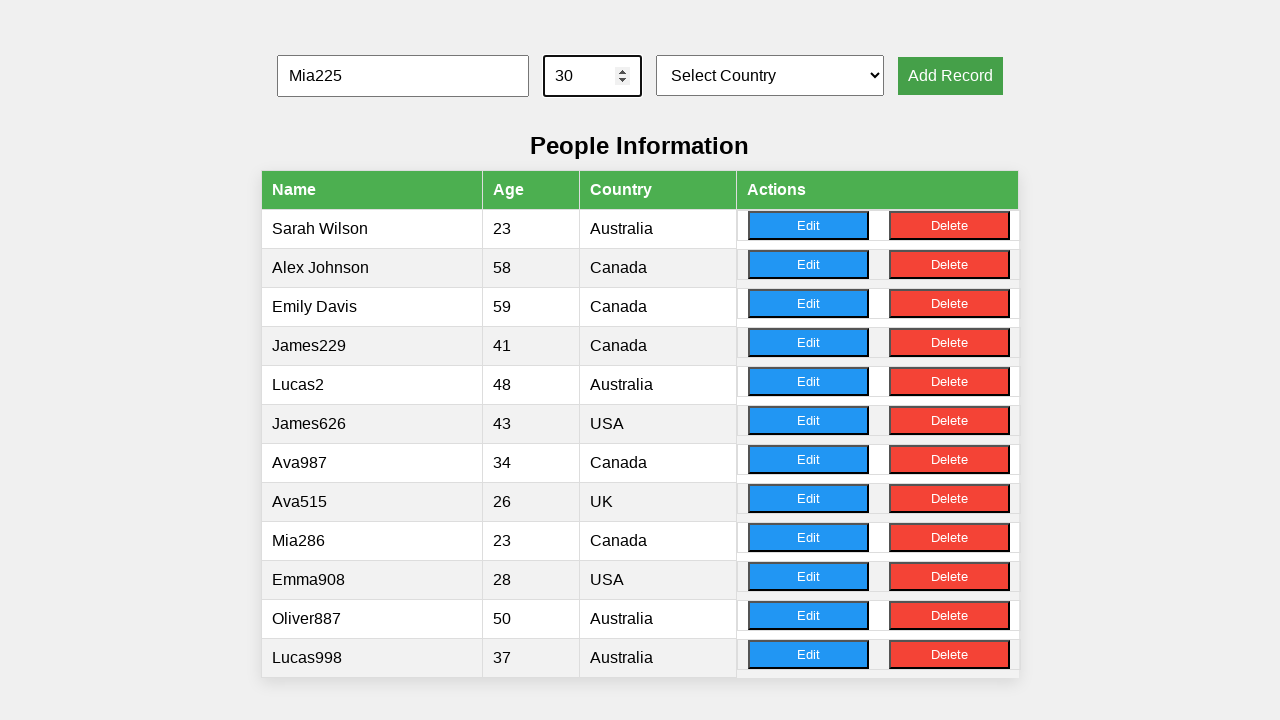

Selected country index 4 from dropdown for record 10 on #countrySelect
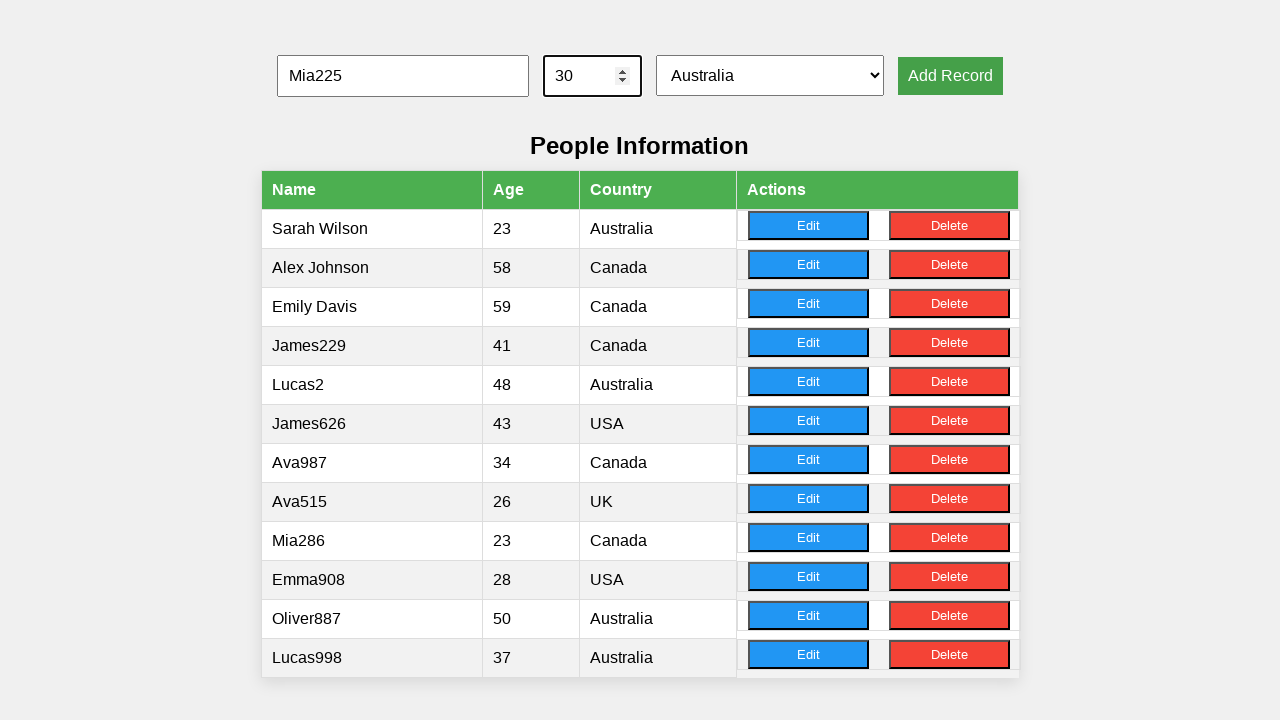

Clicked Add Record button for record 10 at (950, 76) on button[onclick='addRecord()']
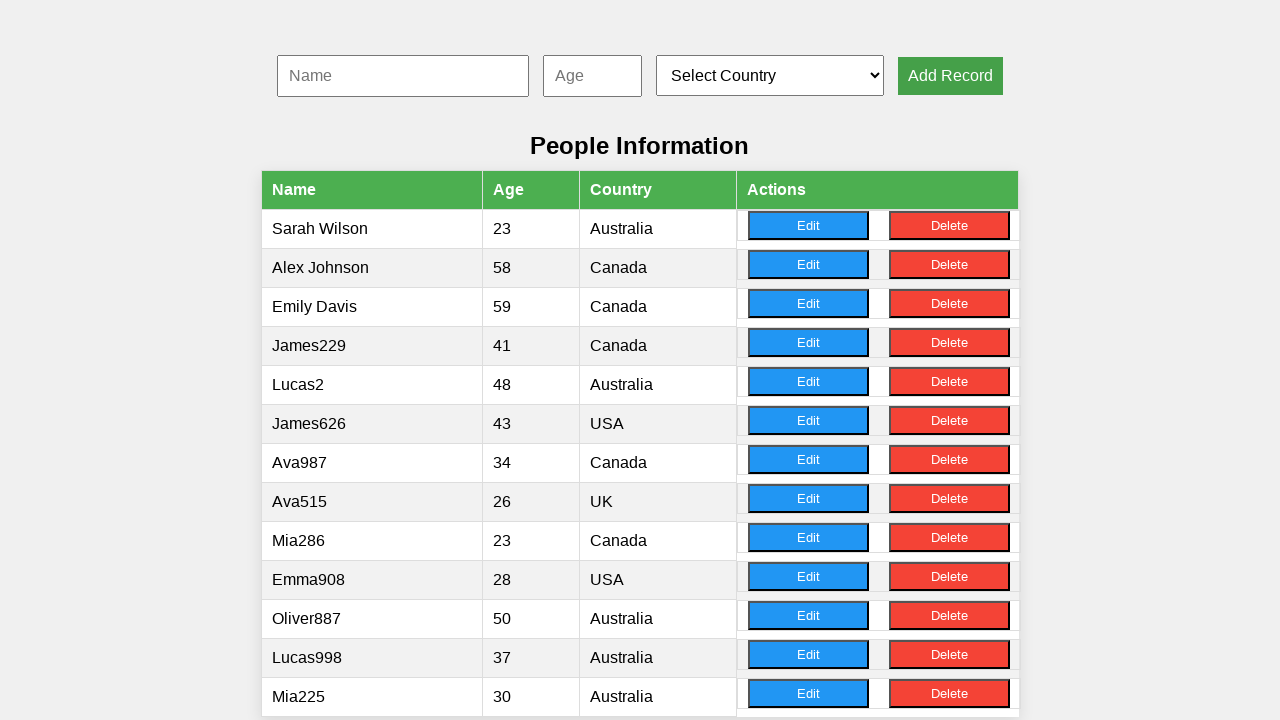

Verified that table rows are present after adding all 10 records
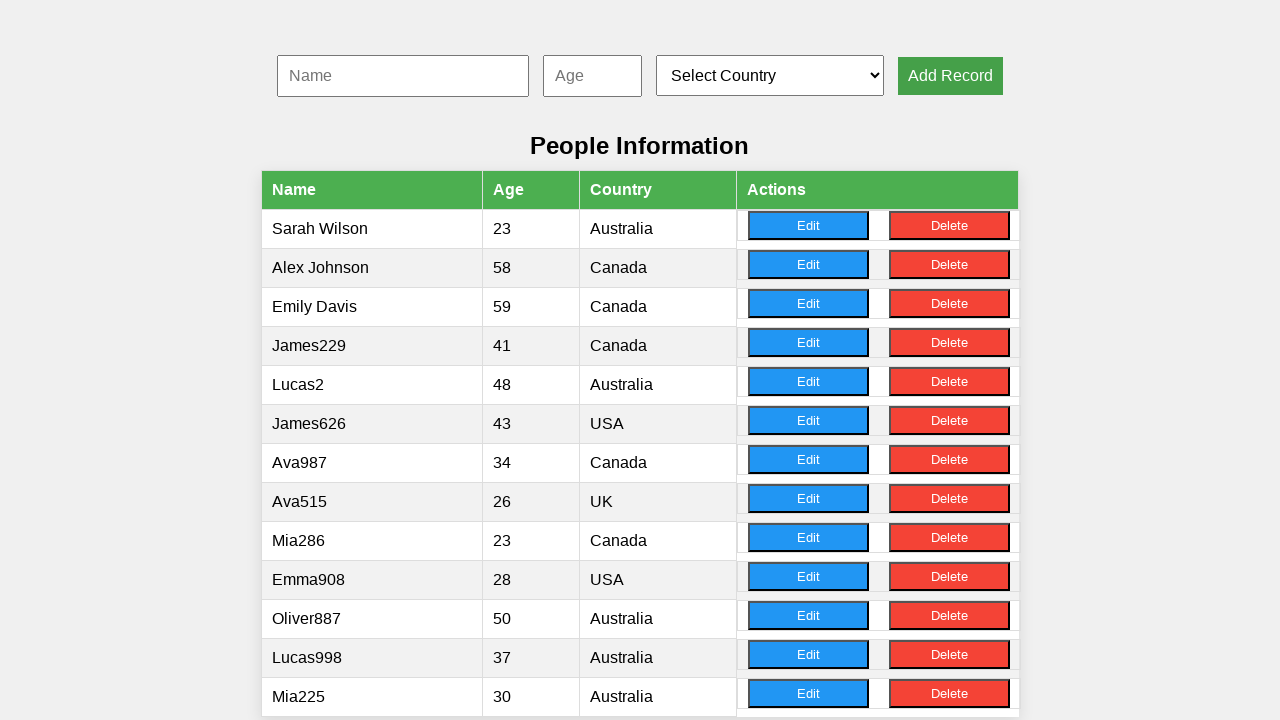

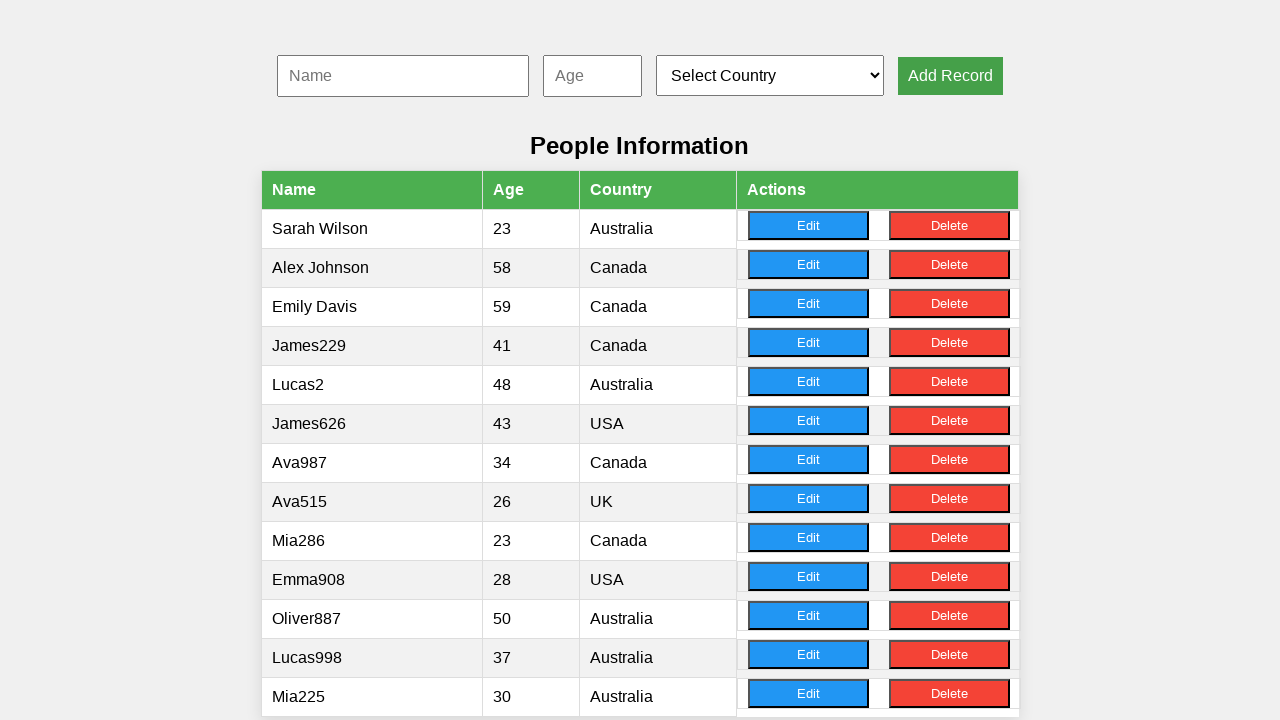